Tests footer links navigation by iterating through footer link elements and navigating back.

Starting URL: https://www.dubizzle.com.bh/en/

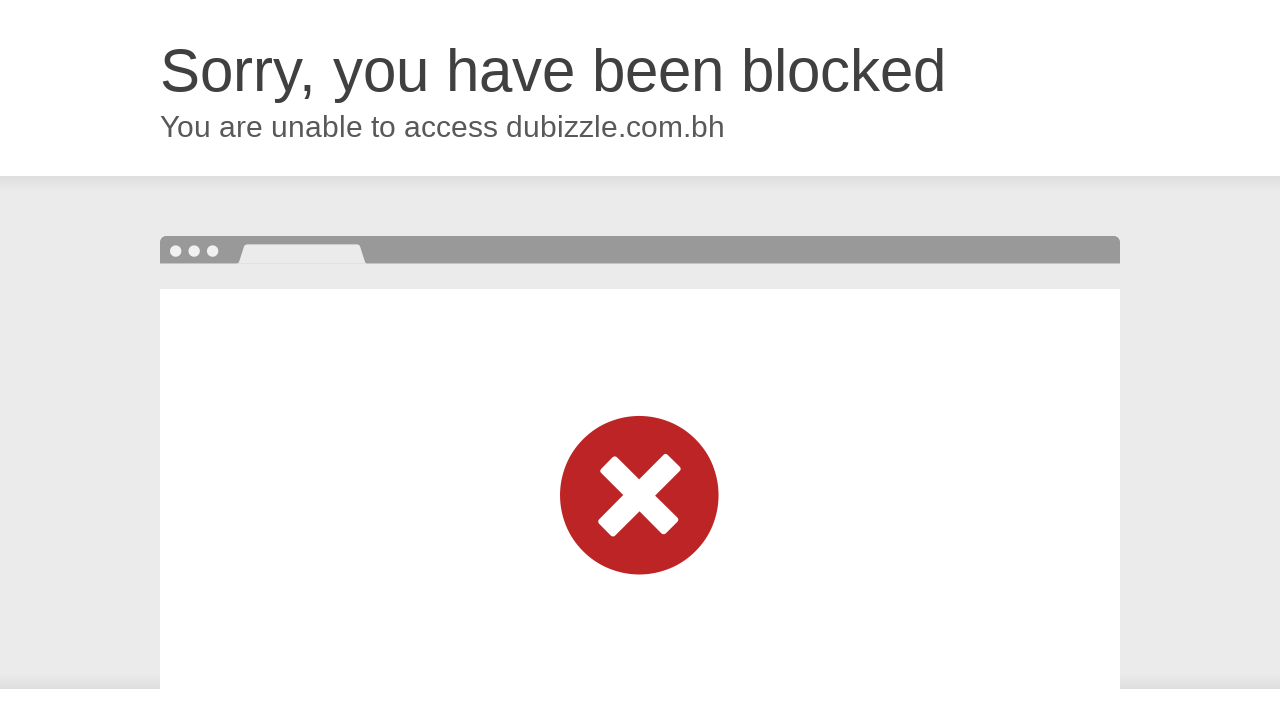

Located all footer link elements with class '_5e159053'
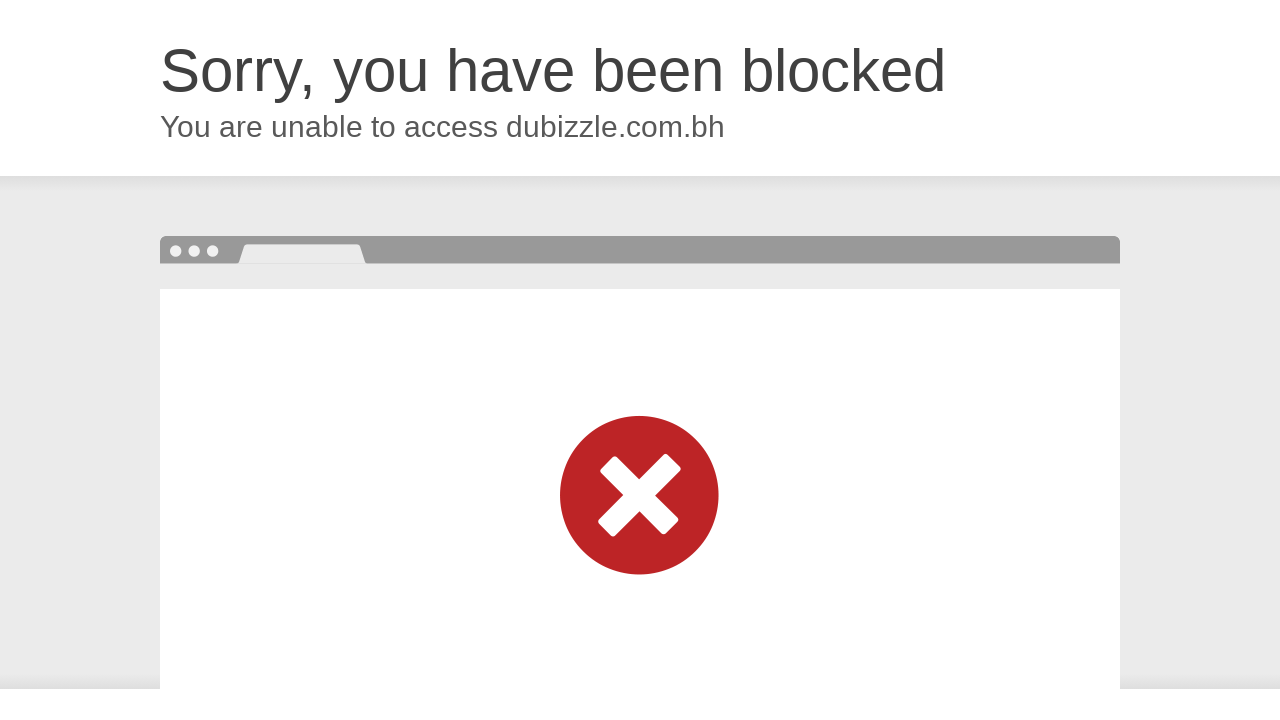

Waited 500ms before interacting with footer link 1
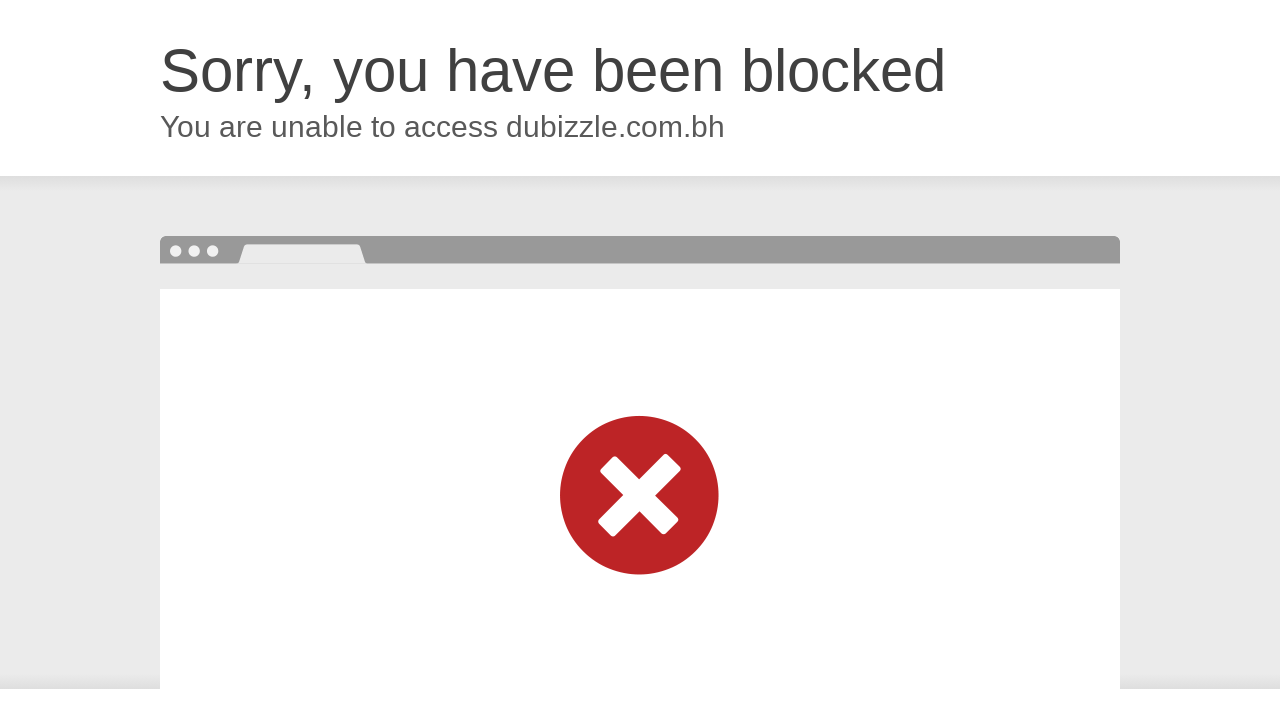

Clicked footer link 1
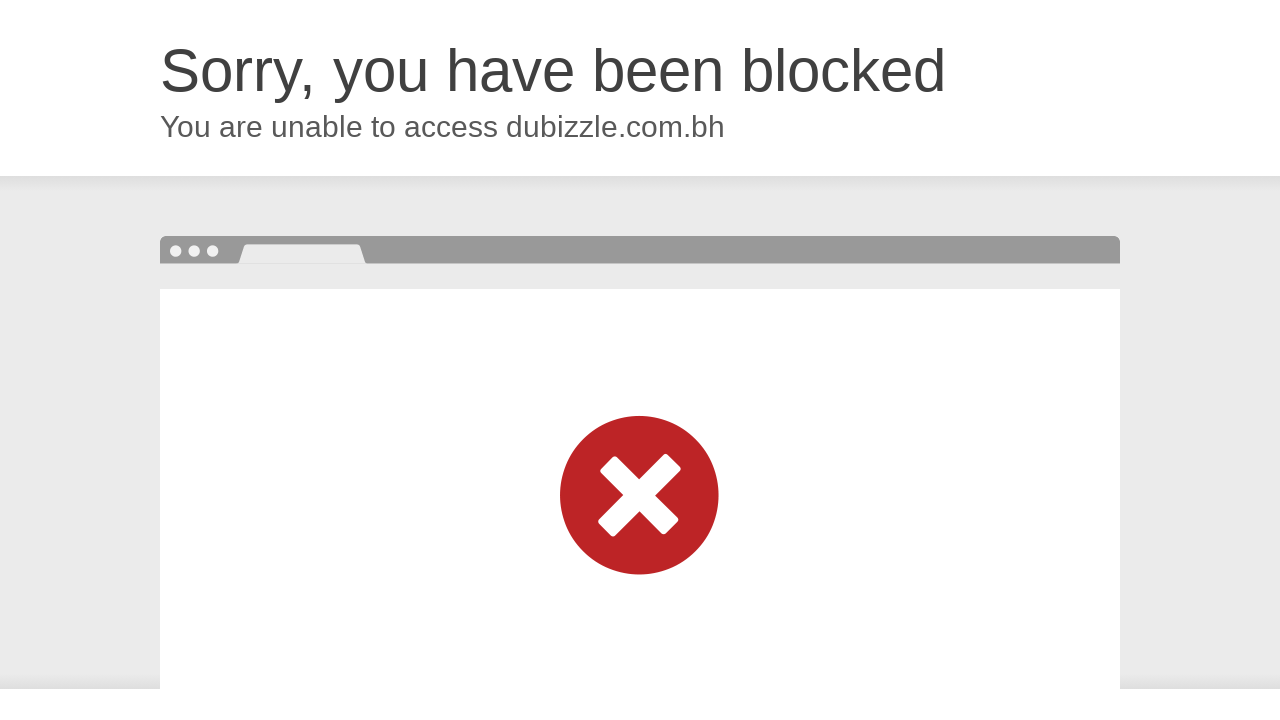

Navigated back from footer link 1
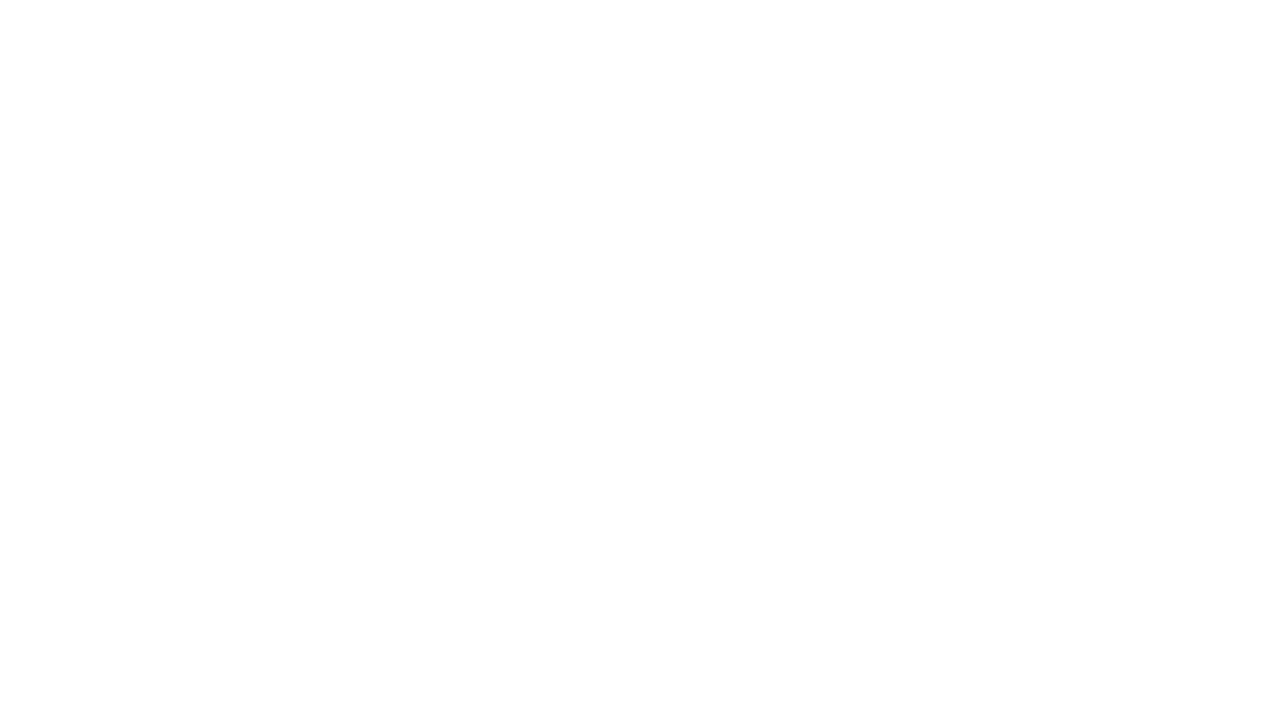

Waited 500ms before interacting with footer link 2
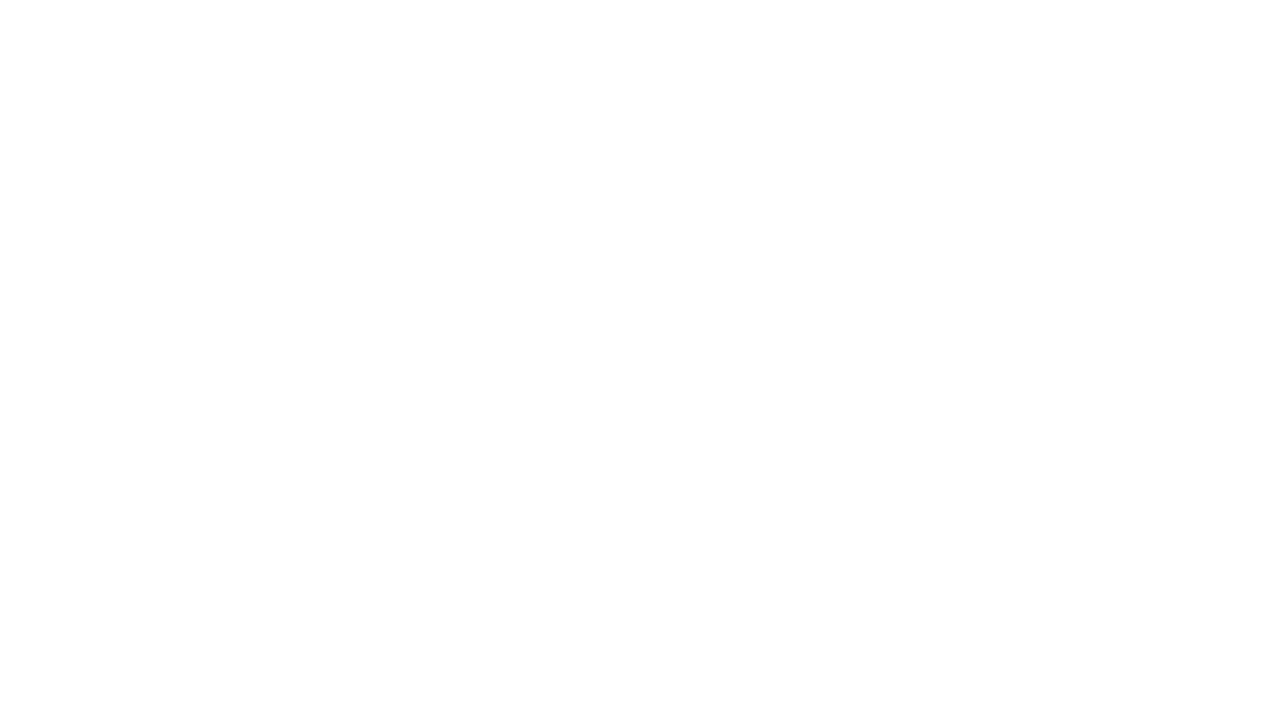

Clicked footer link 2
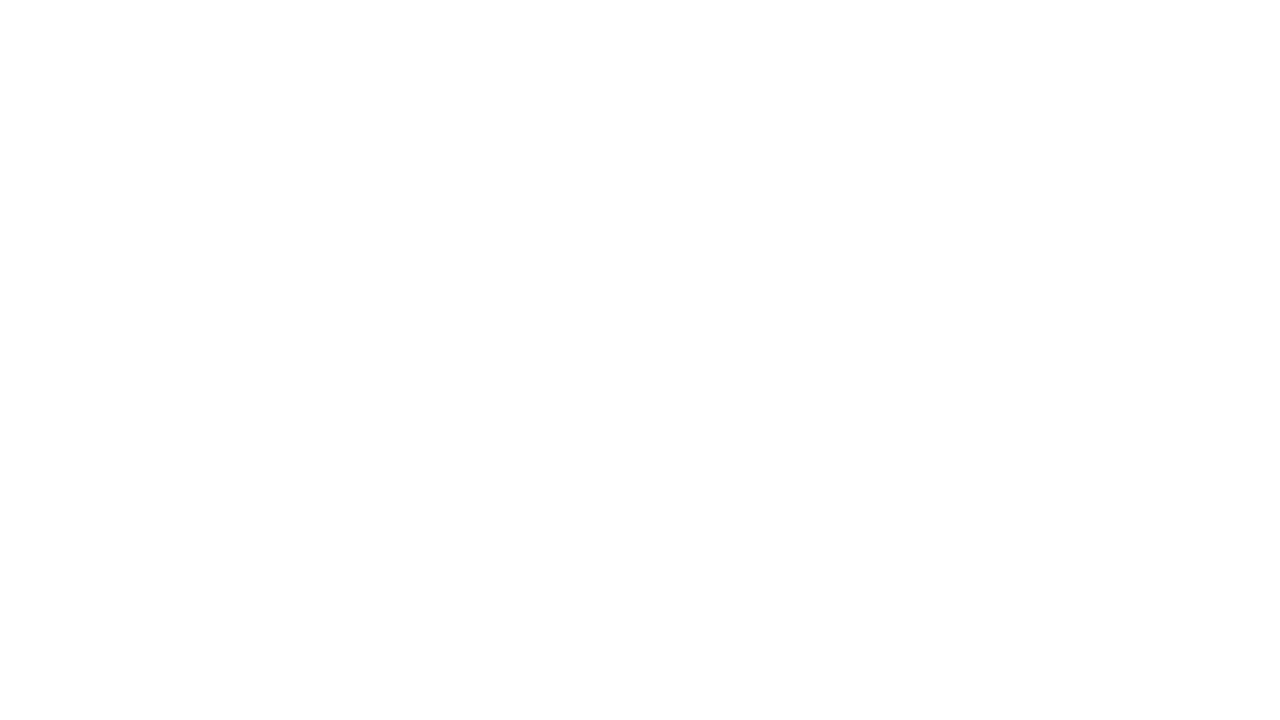

Navigated back from footer link 2
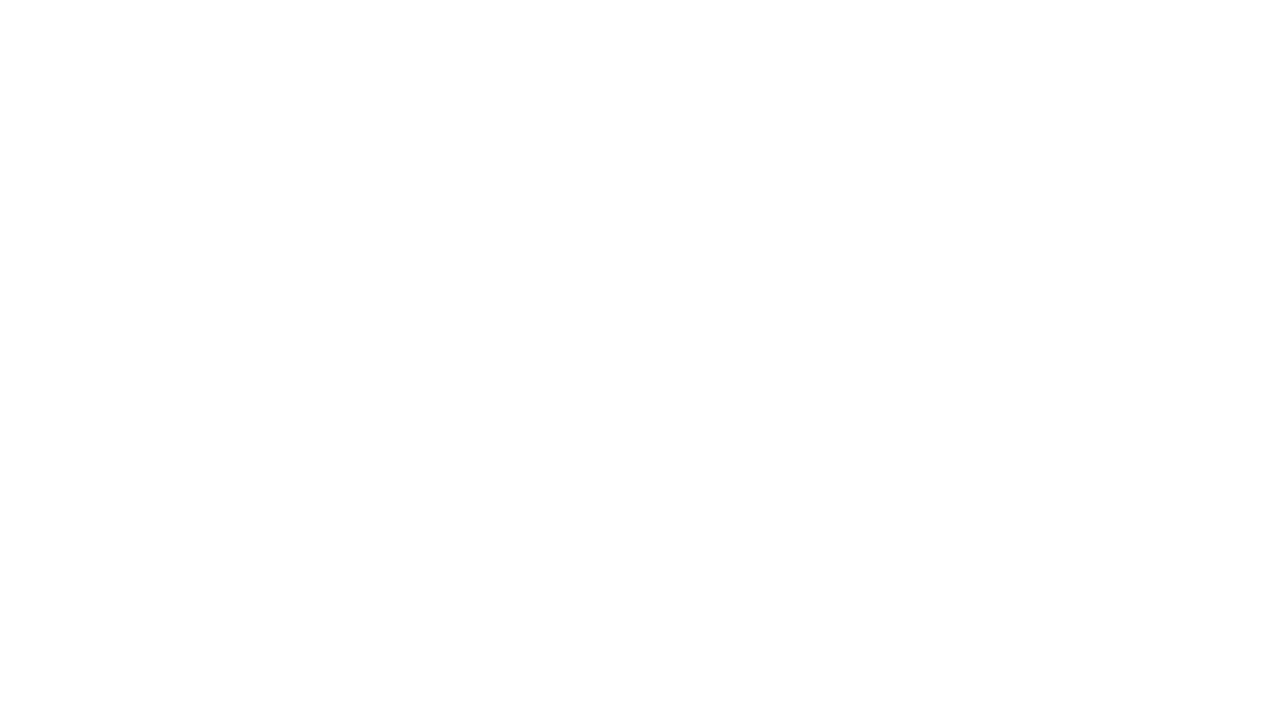

Waited 500ms before interacting with footer link 3
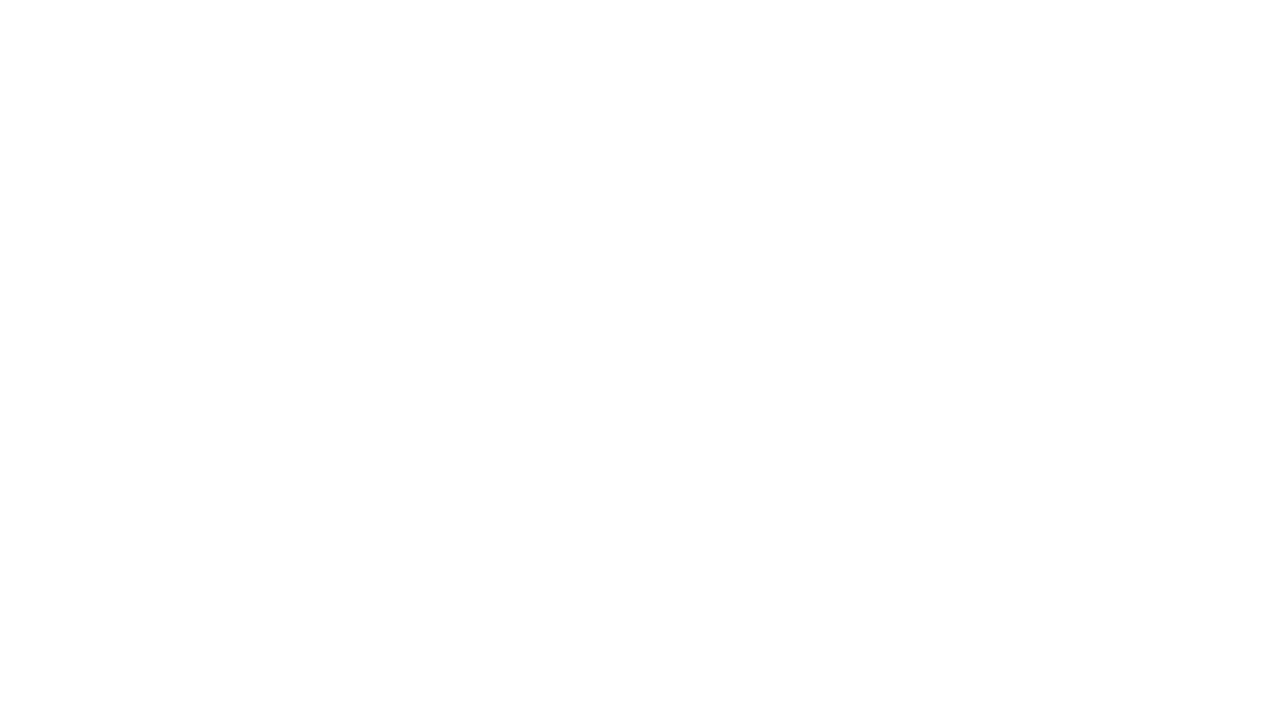

Clicked footer link 3
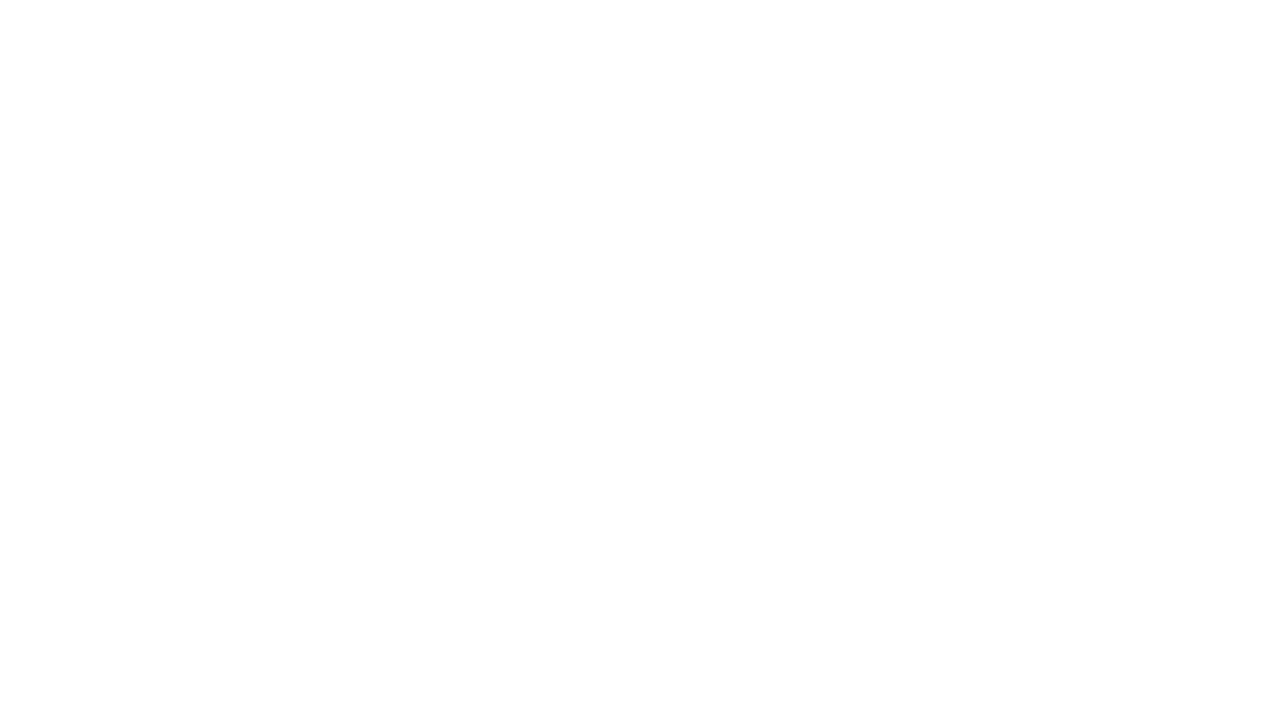

Navigated back from footer link 3
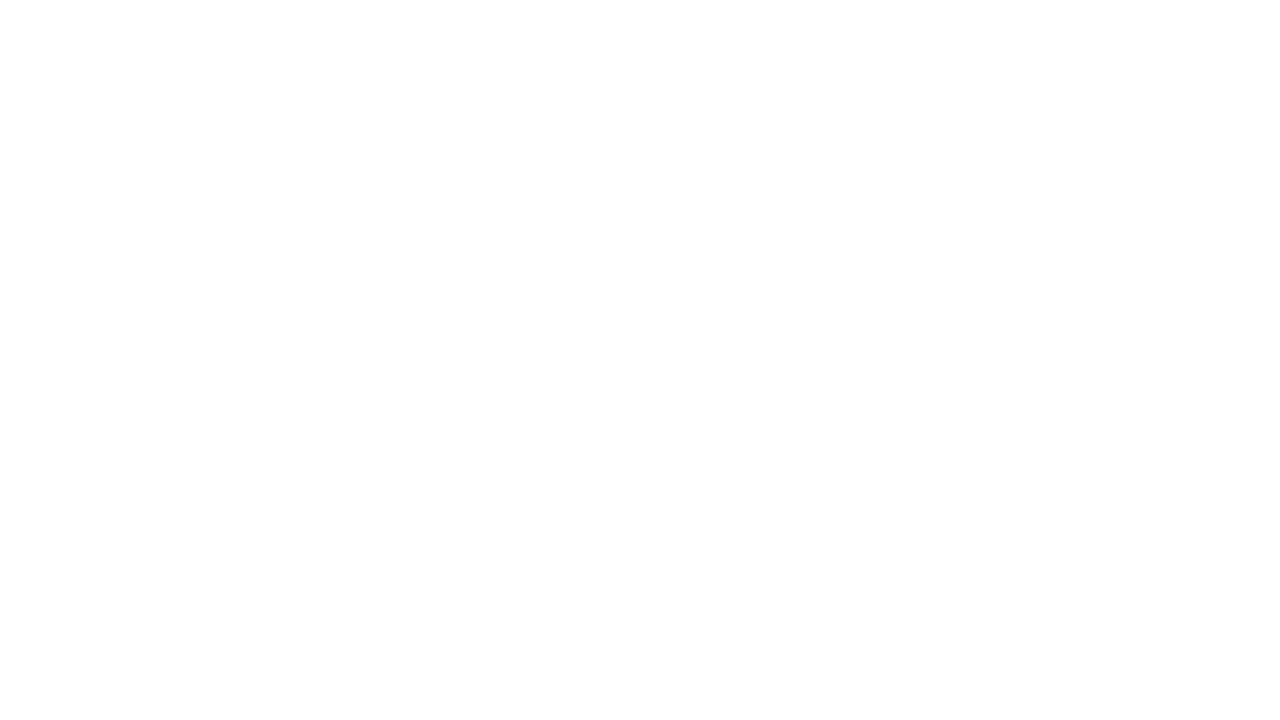

Waited 500ms before interacting with footer link 4
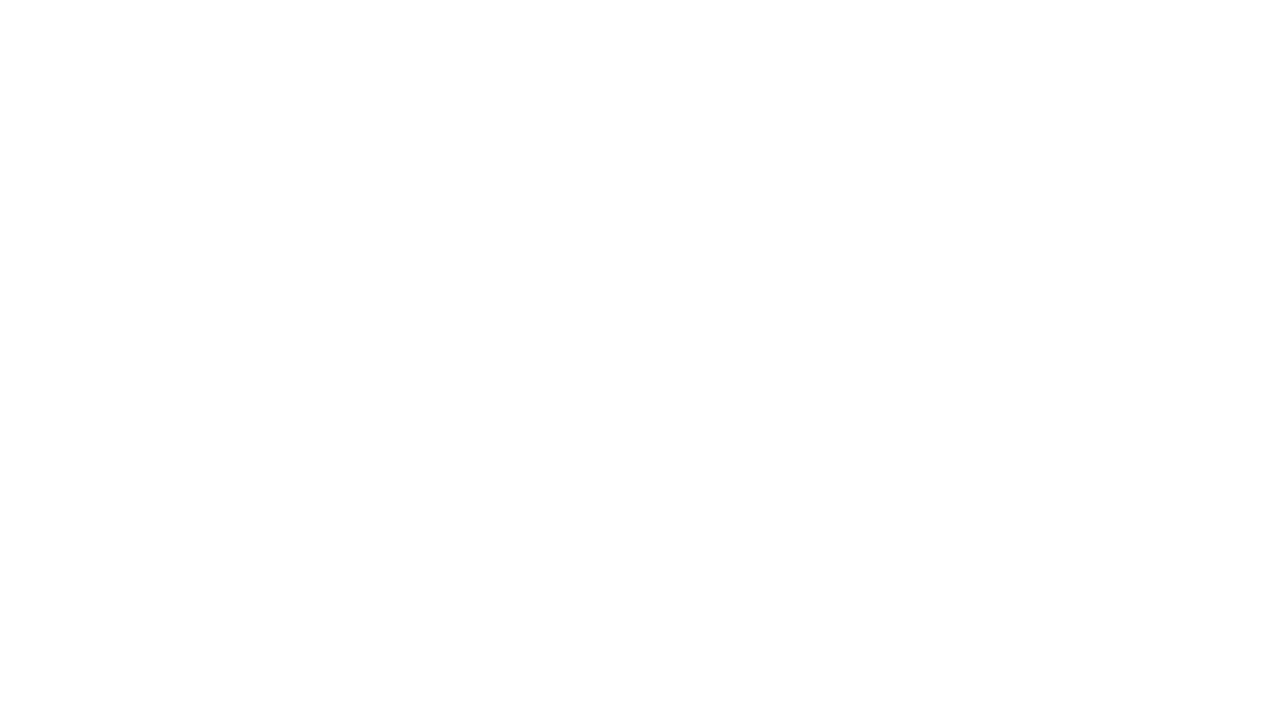

Clicked footer link 4
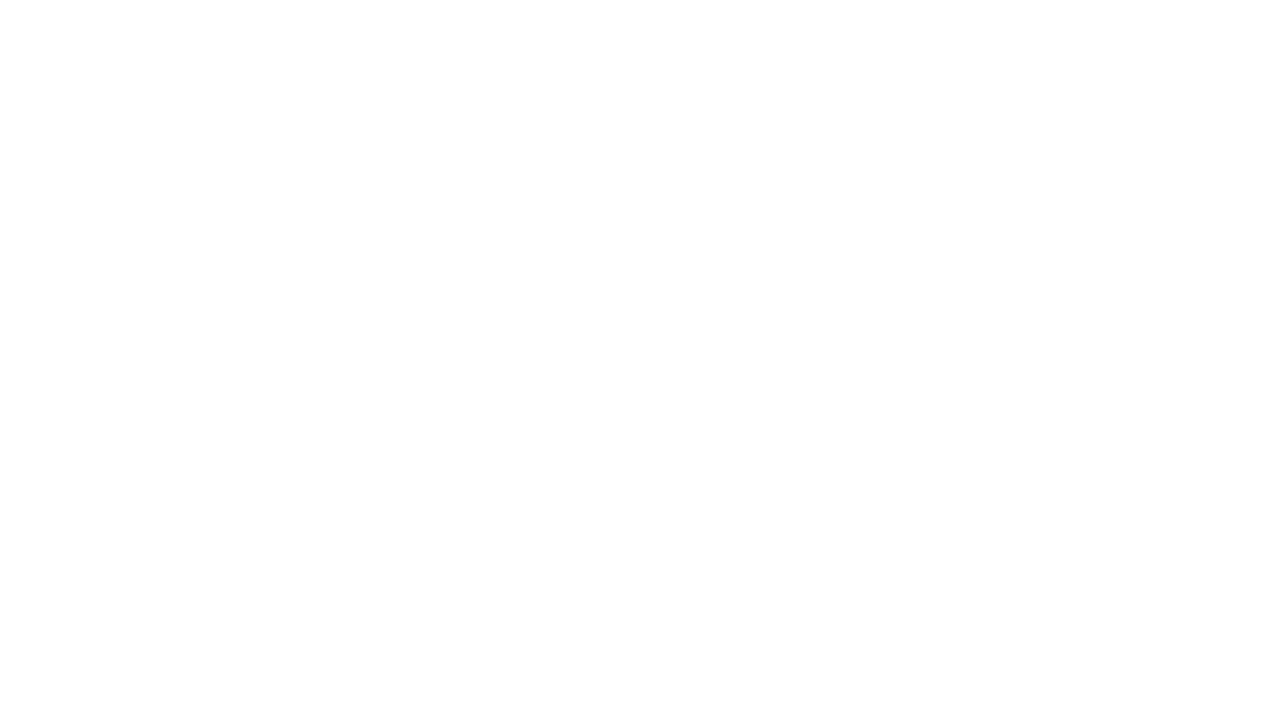

Navigated back from footer link 4
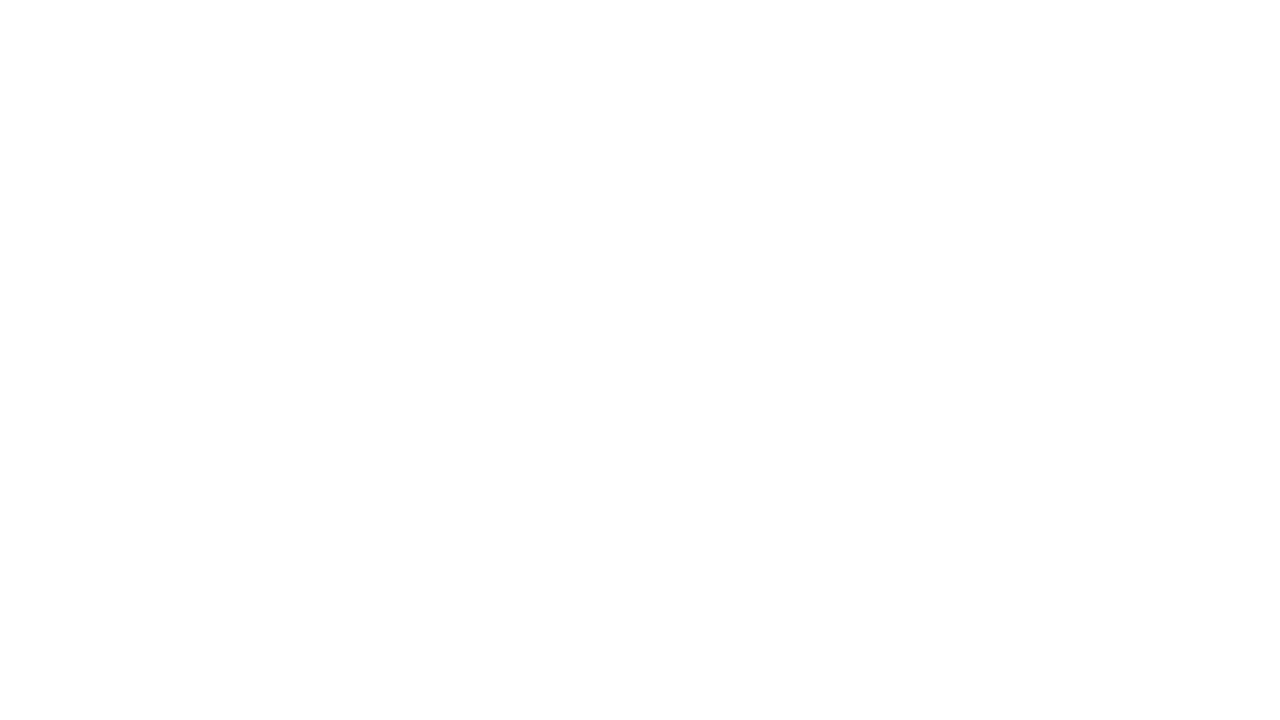

Waited 500ms before interacting with footer link 5
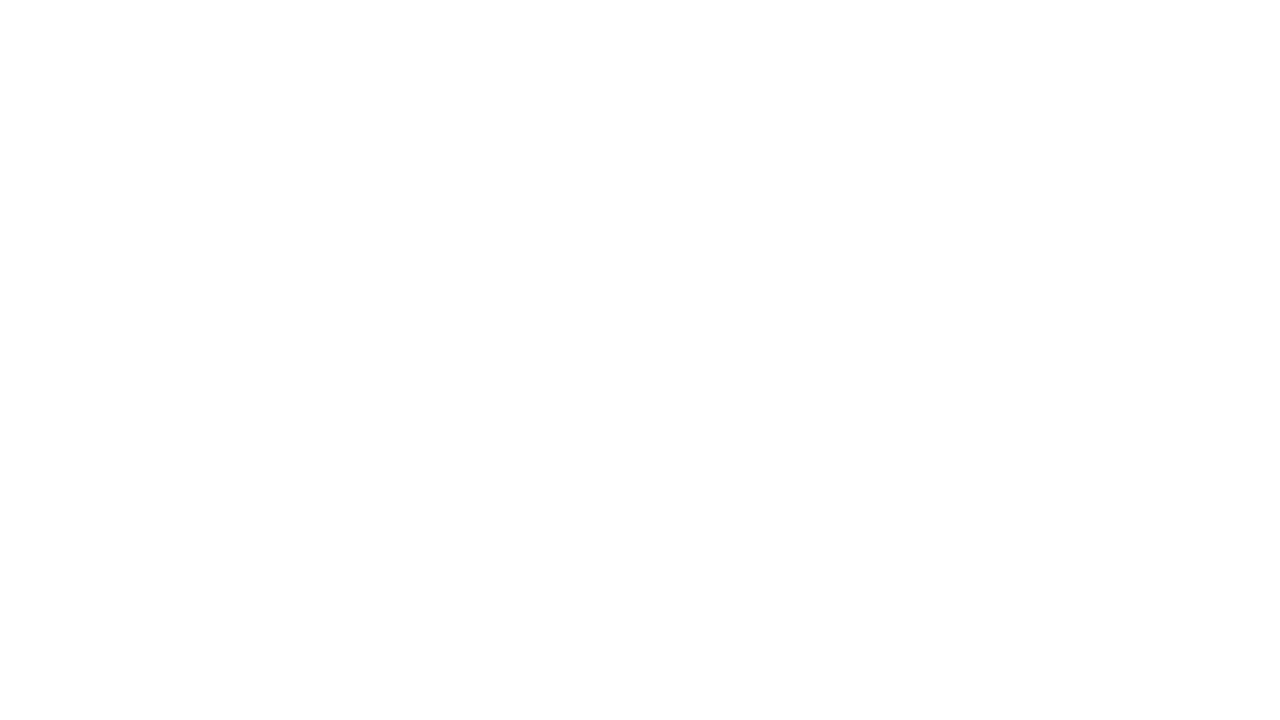

Clicked footer link 5
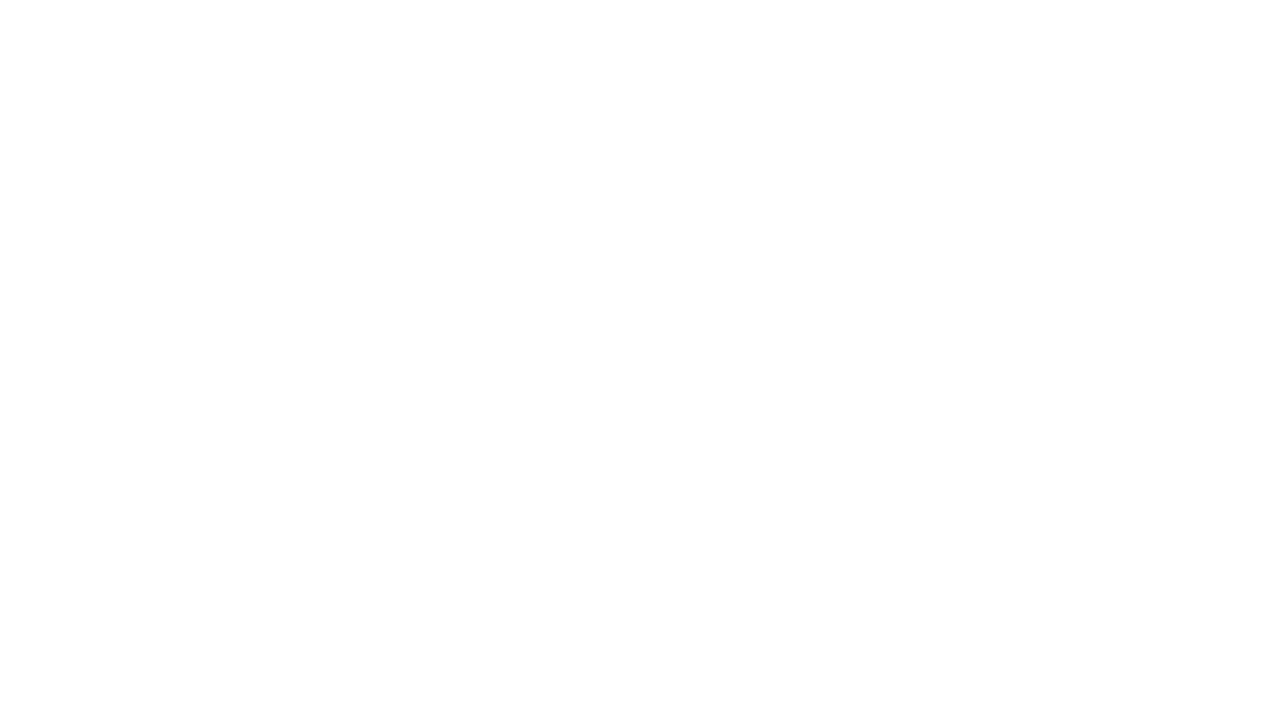

Navigated back from footer link 5
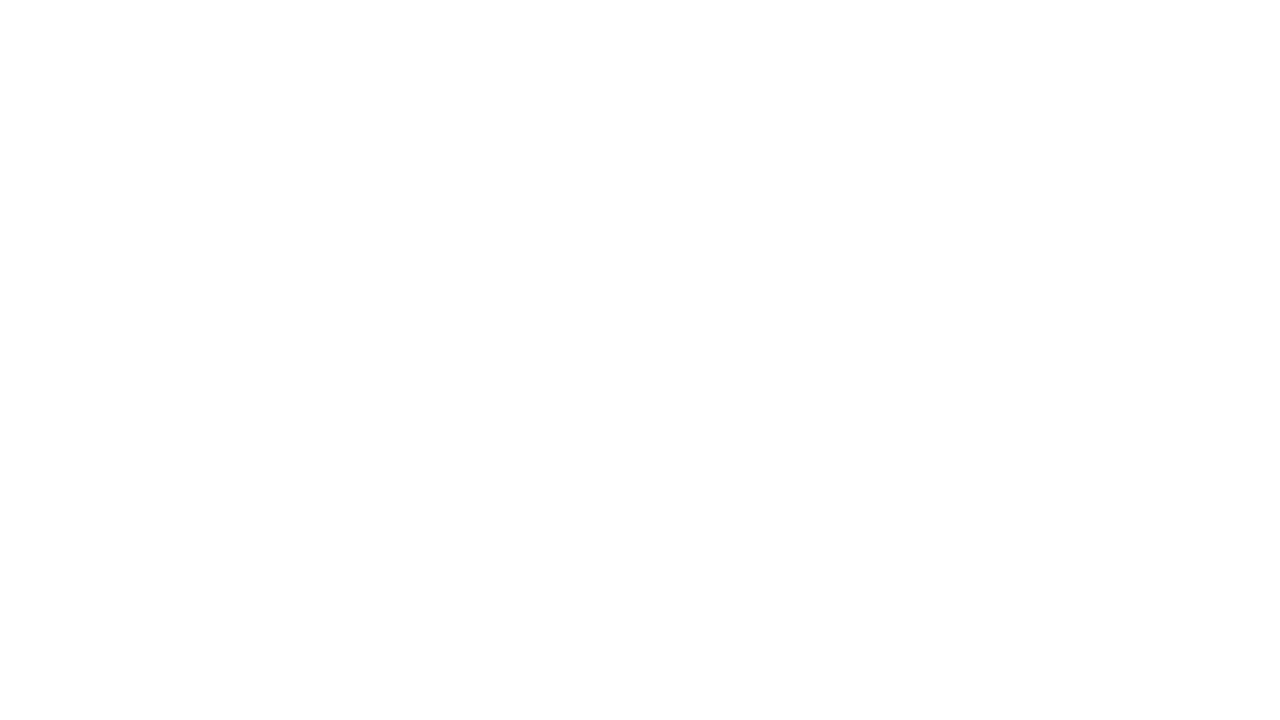

Waited 500ms before interacting with footer link 6
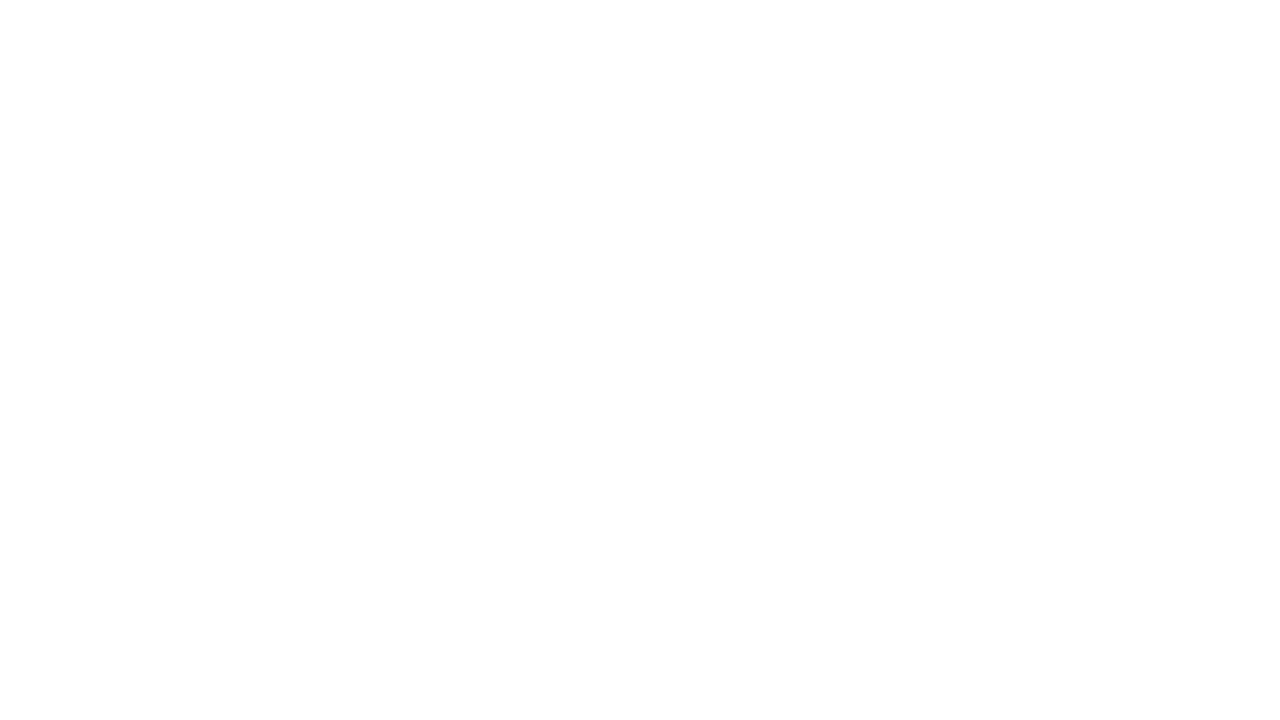

Clicked footer link 6
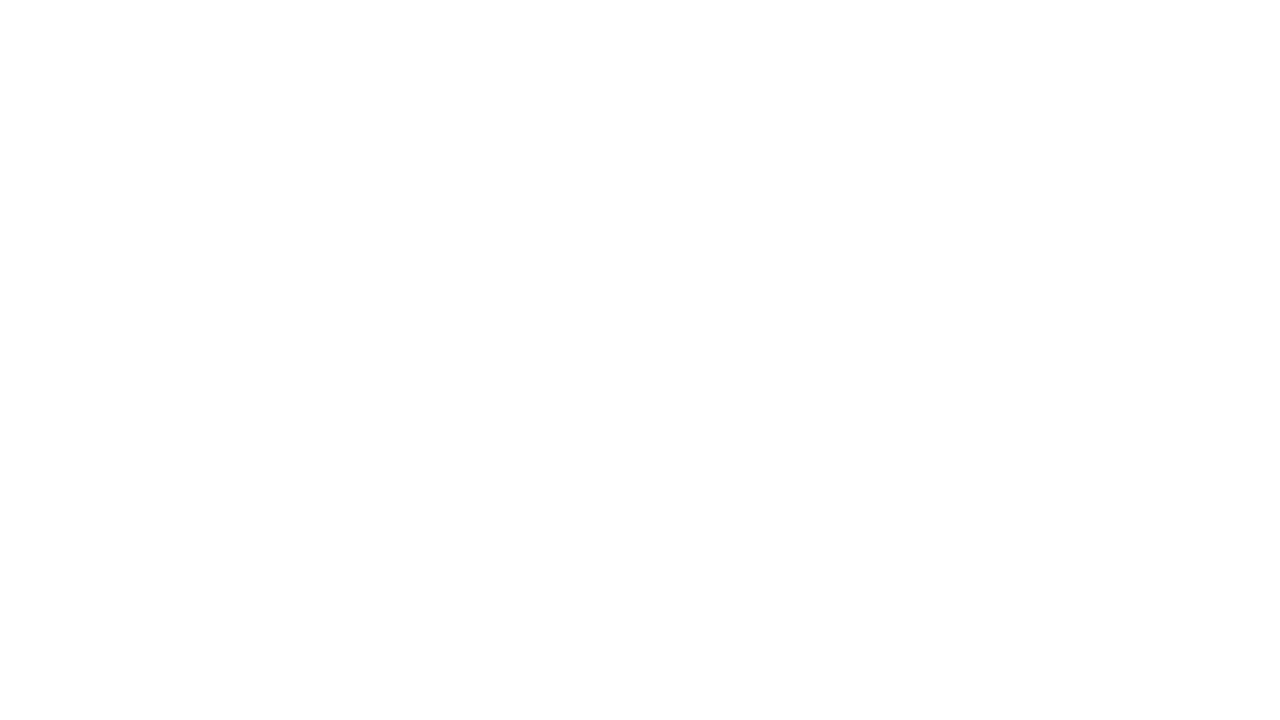

Navigated back from footer link 6
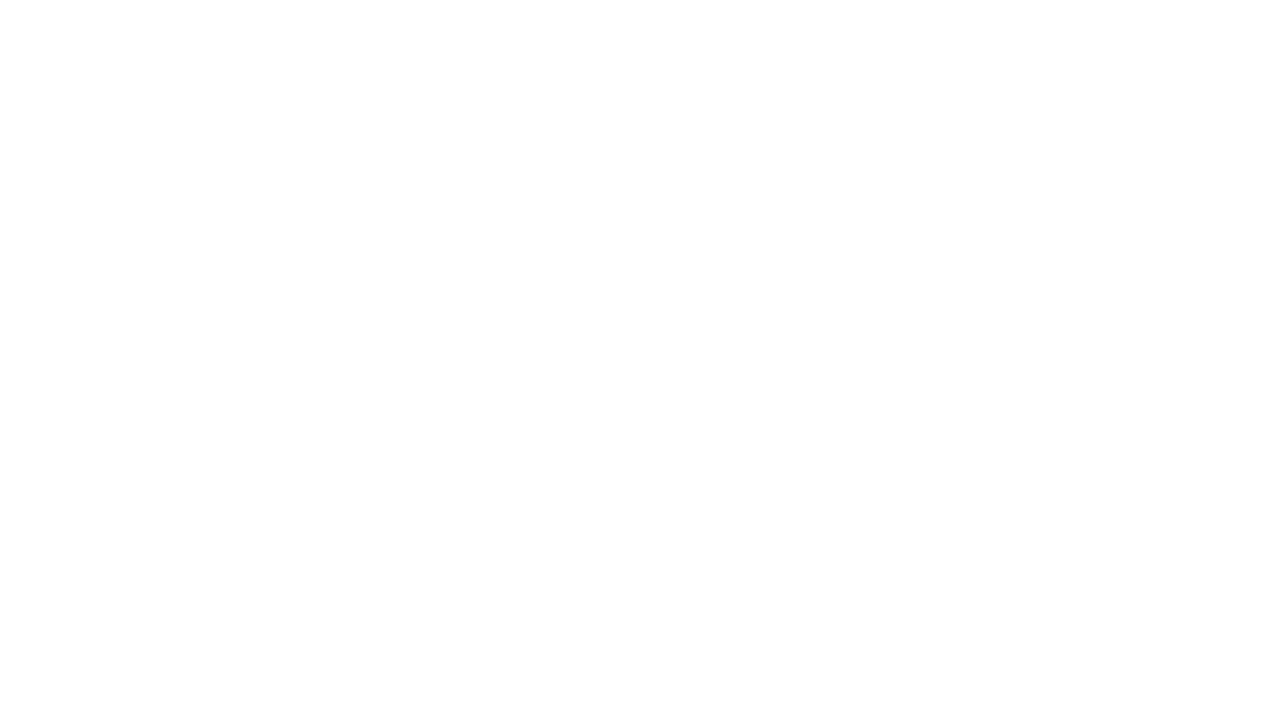

Waited 500ms before interacting with footer link 7
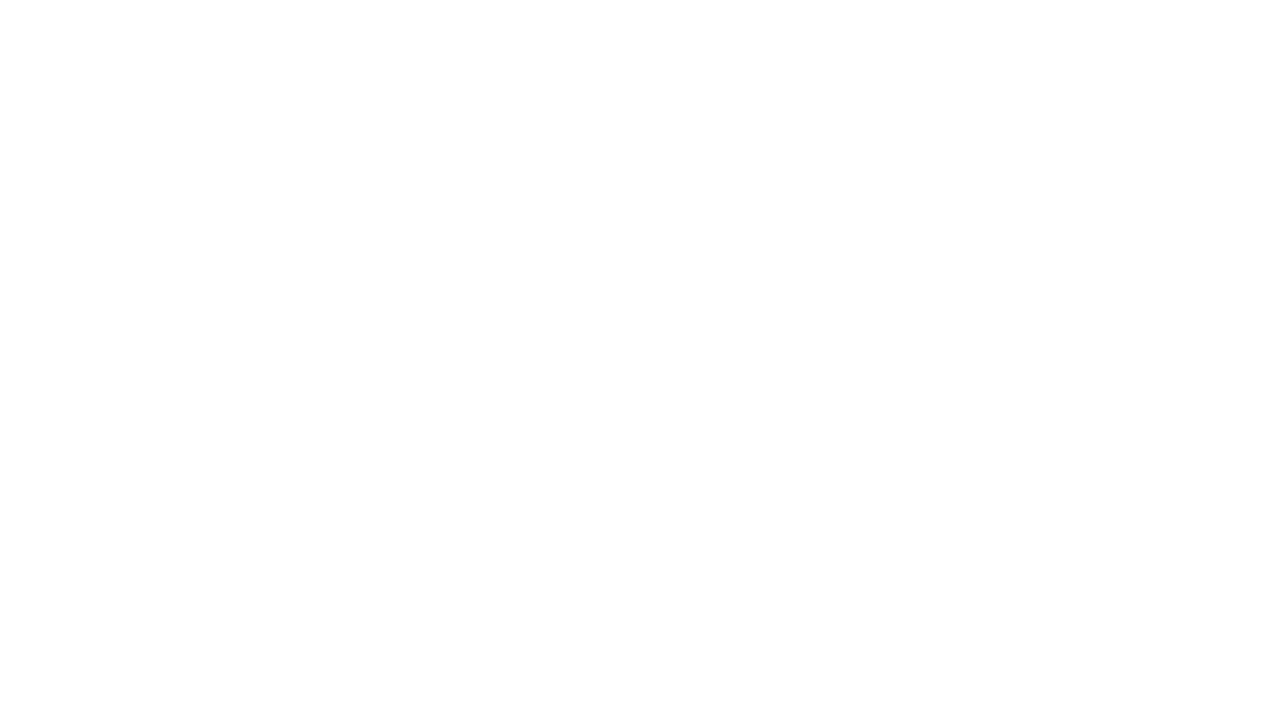

Clicked footer link 7
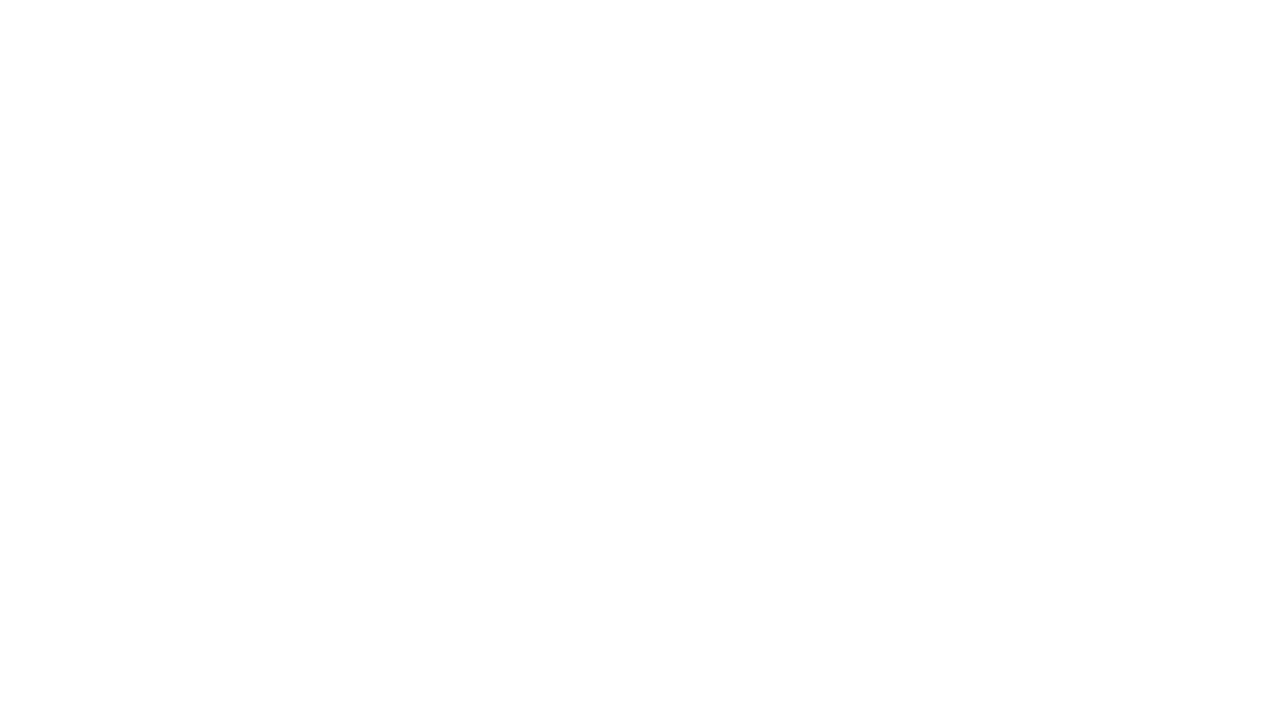

Navigated back from footer link 7
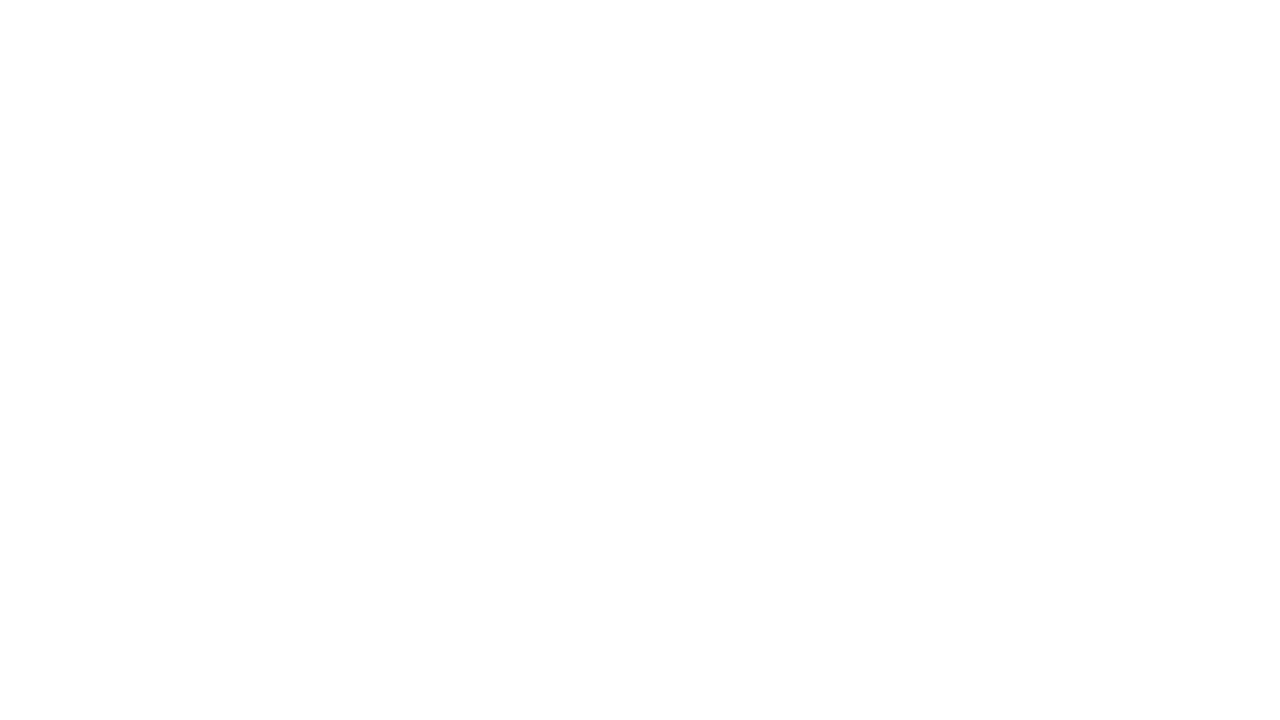

Waited 500ms before interacting with footer link 8
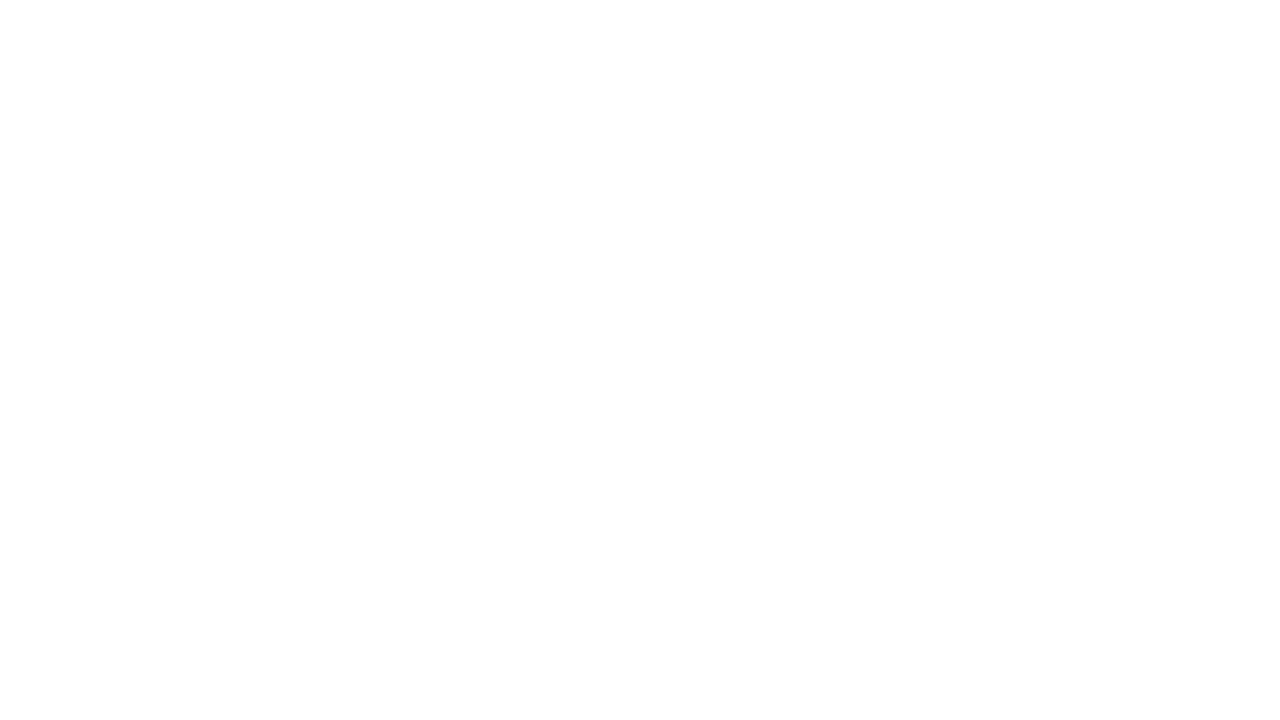

Clicked footer link 8
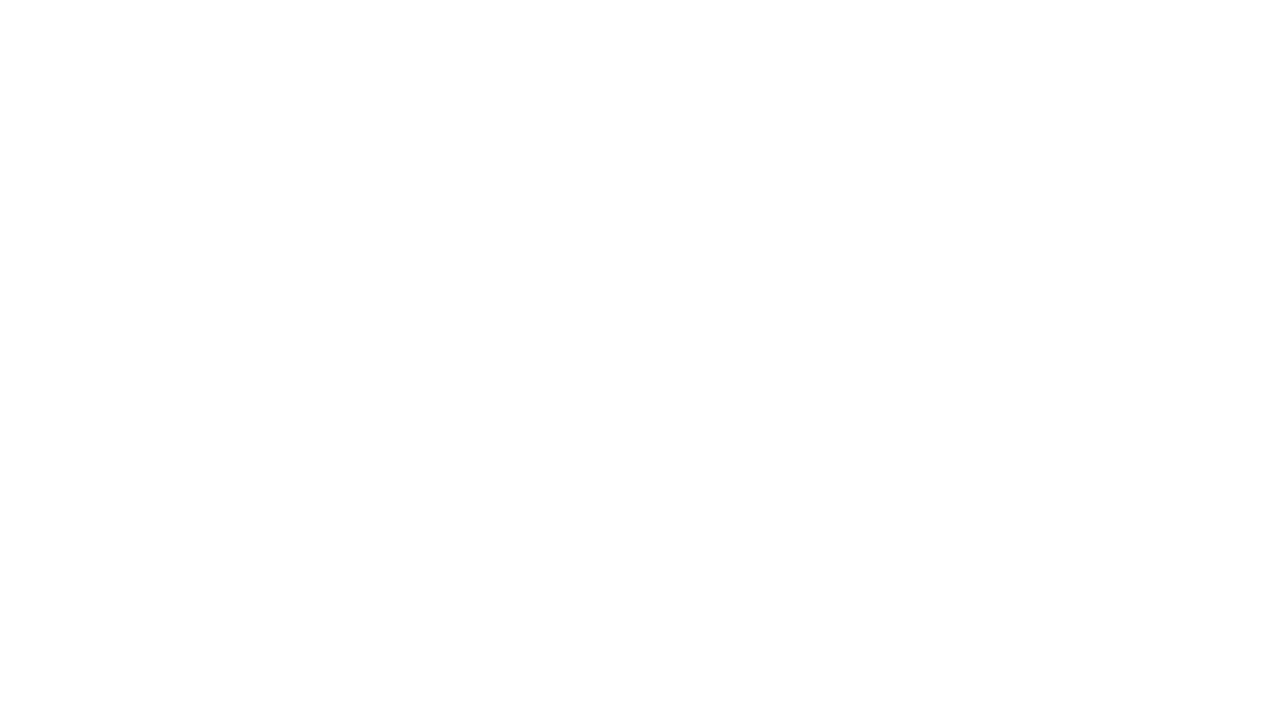

Navigated back from footer link 8
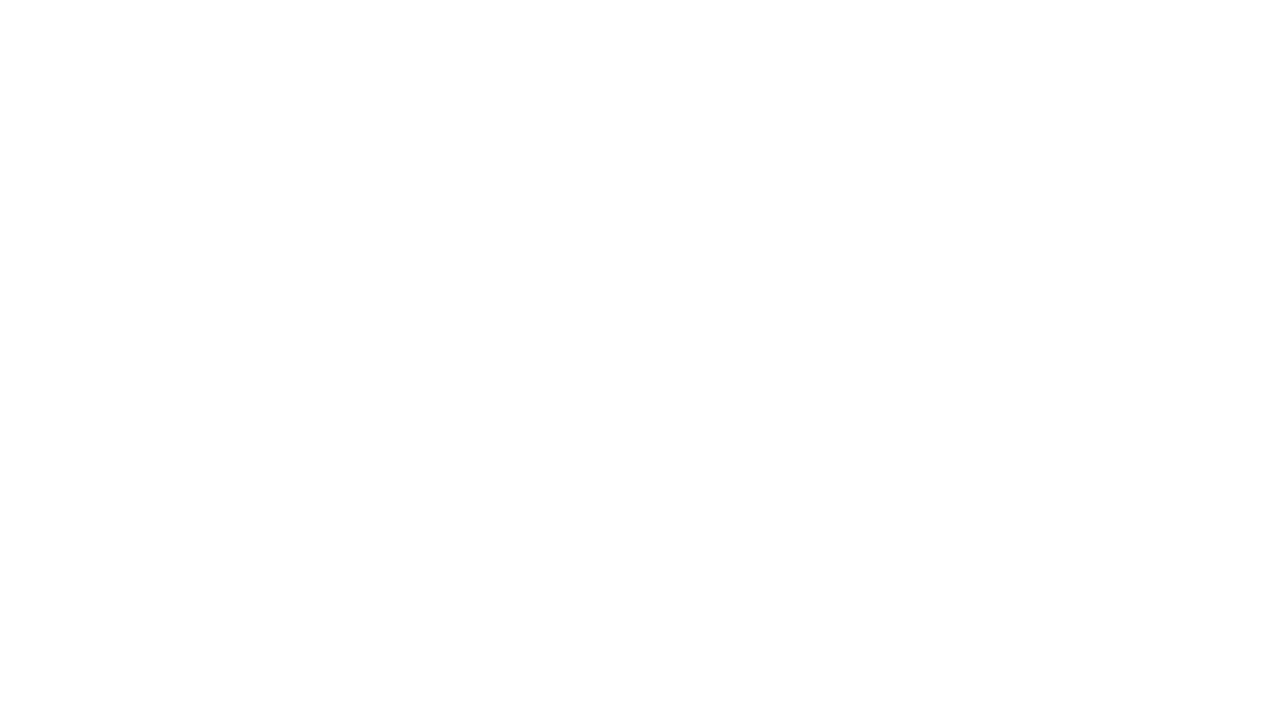

Waited 500ms before interacting with footer link 9
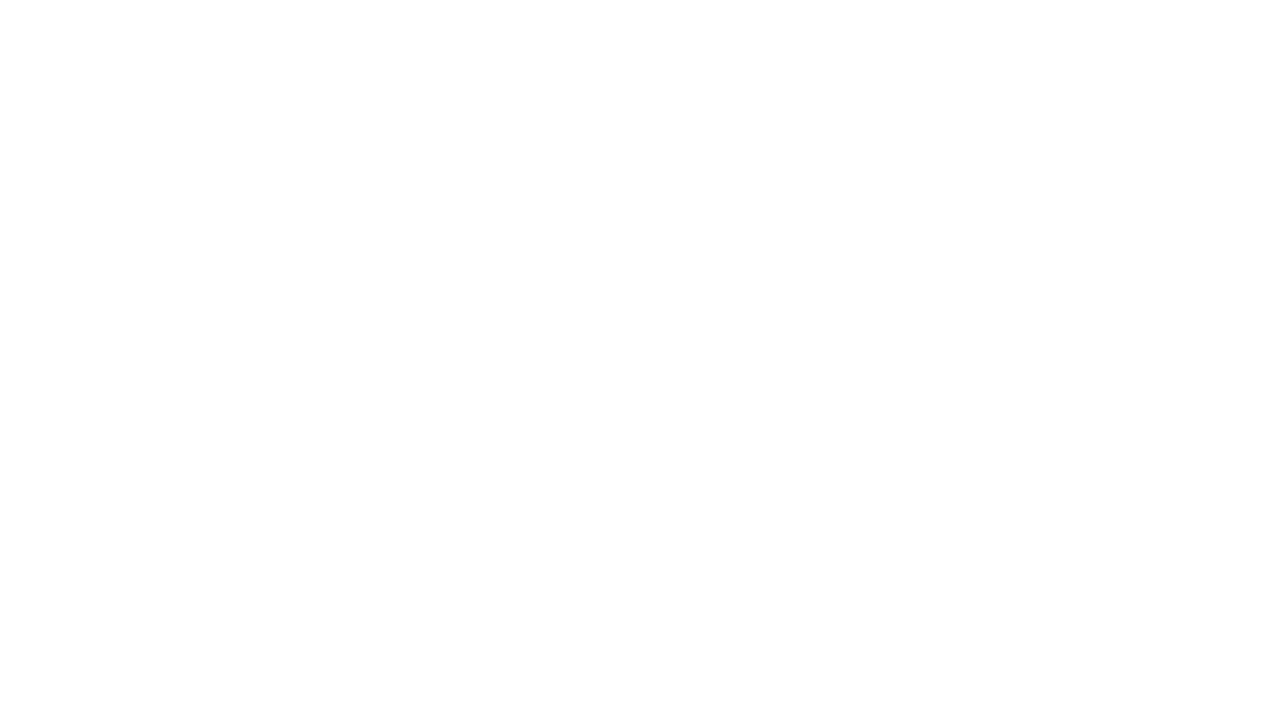

Clicked footer link 9
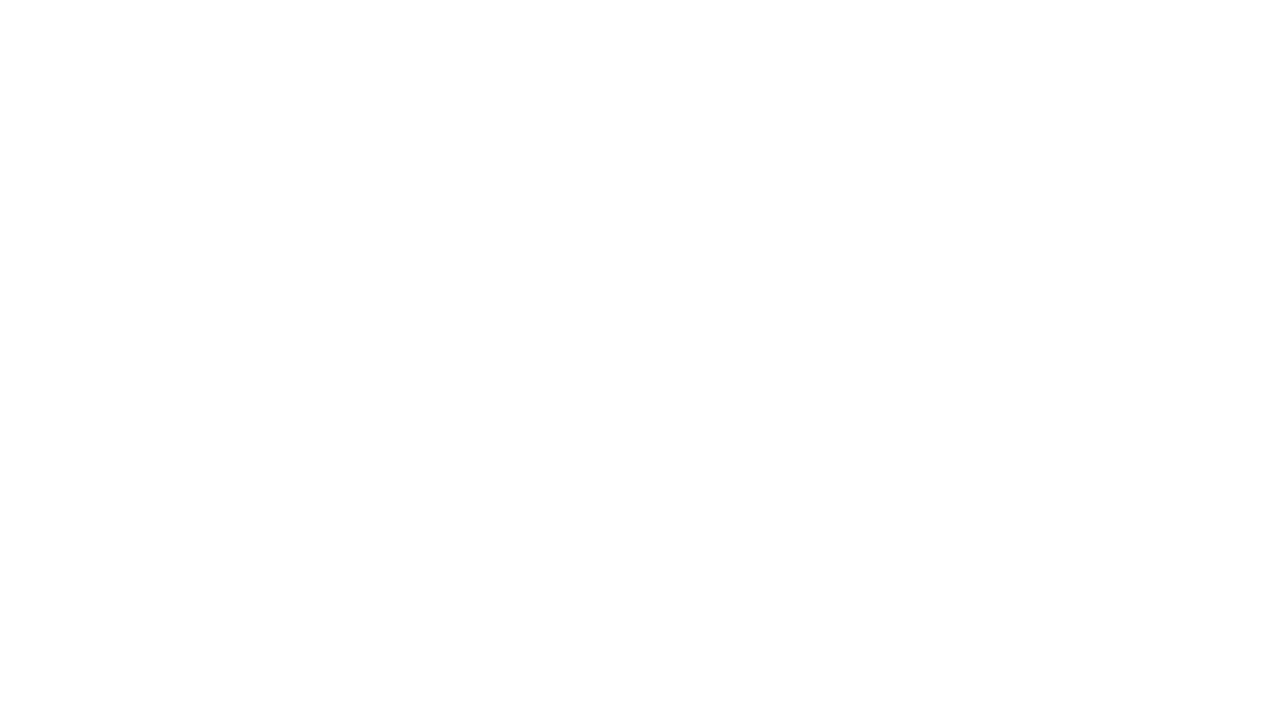

Navigated back from footer link 9
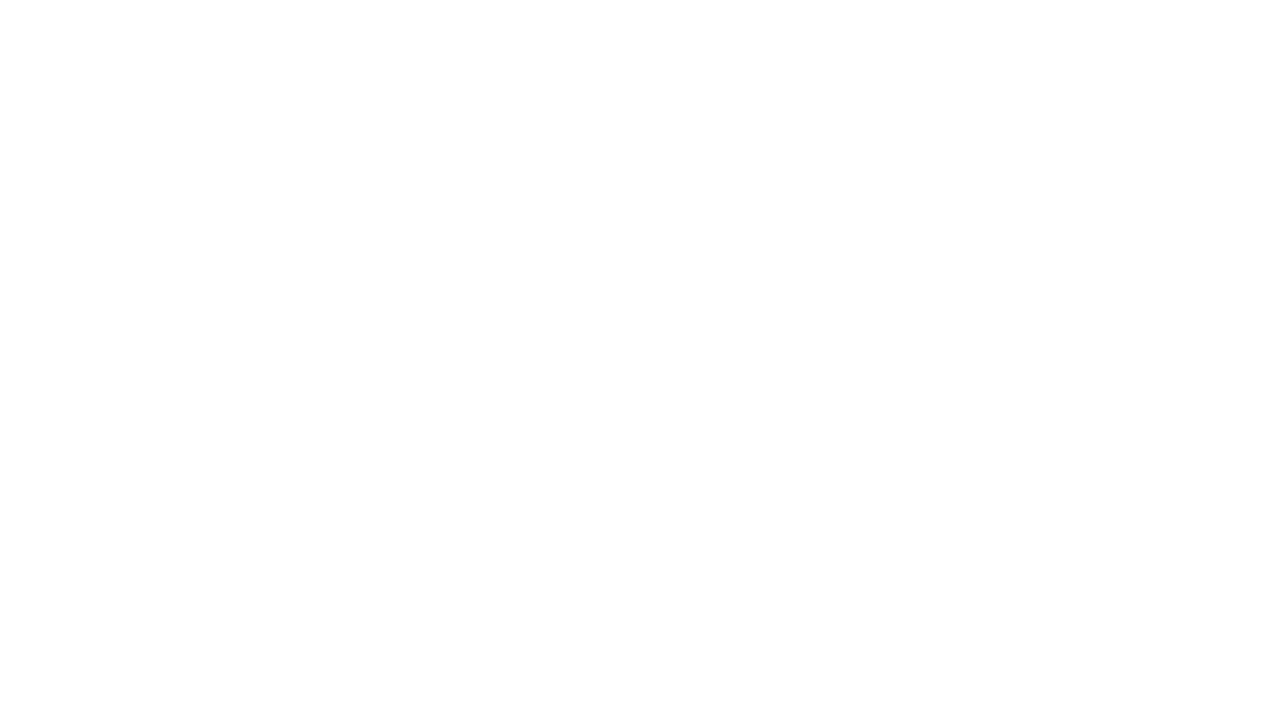

Waited 500ms before interacting with footer link 10
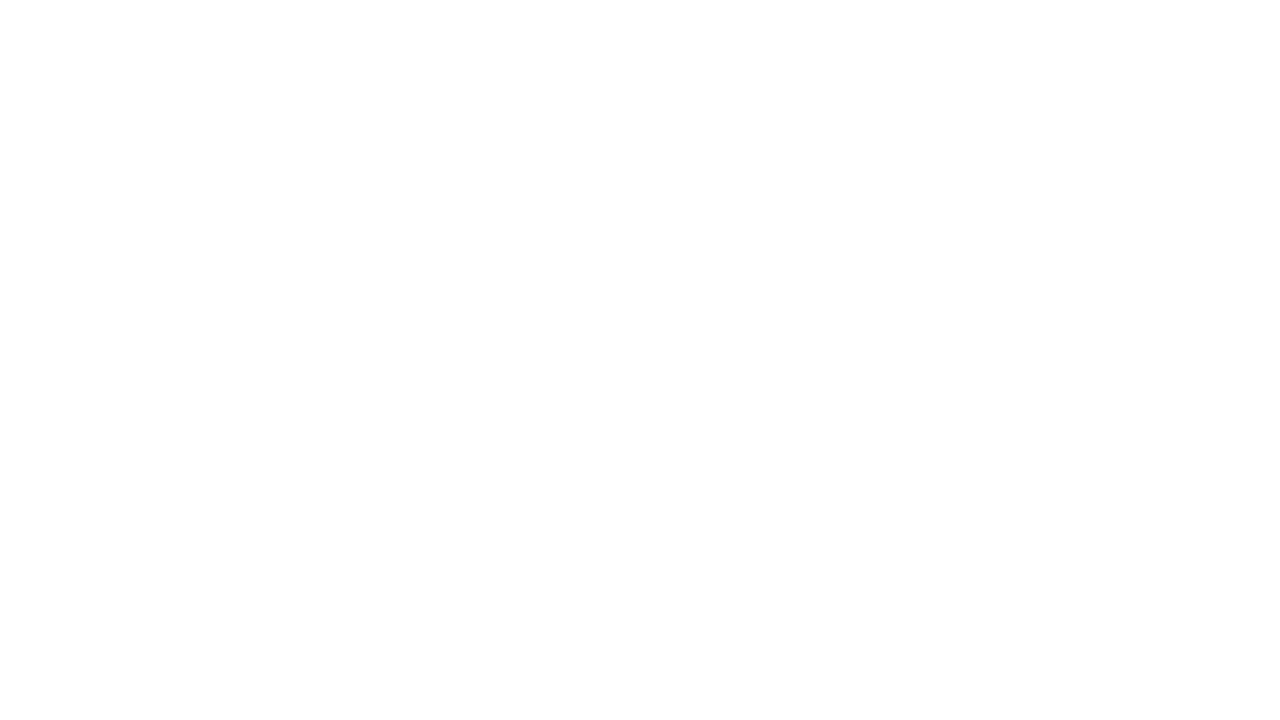

Clicked footer link 10
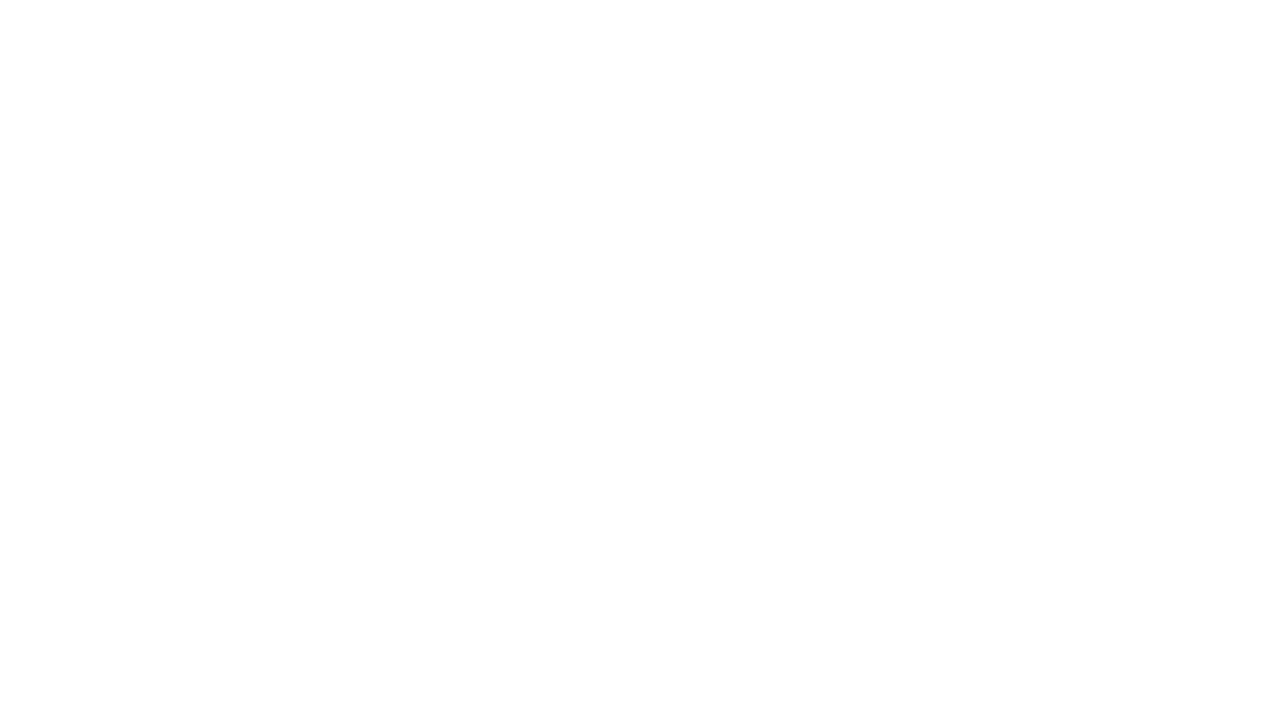

Navigated back from footer link 10
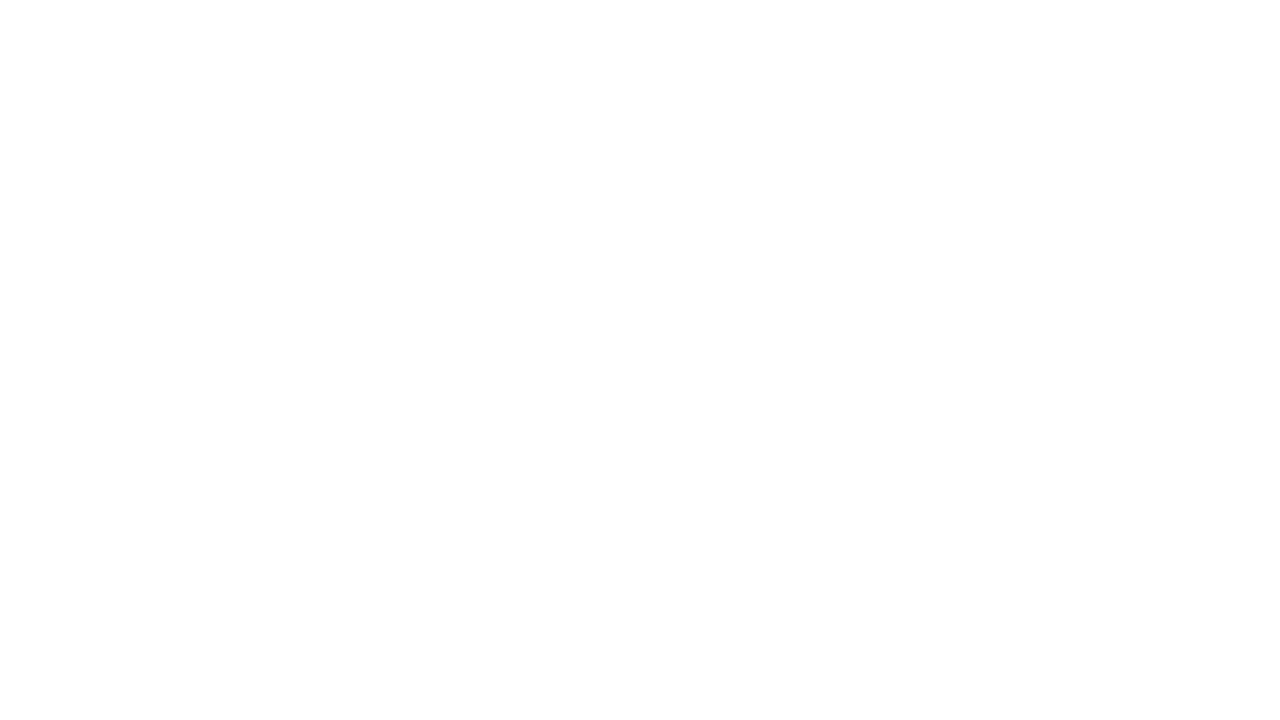

Waited 500ms before interacting with footer link 11
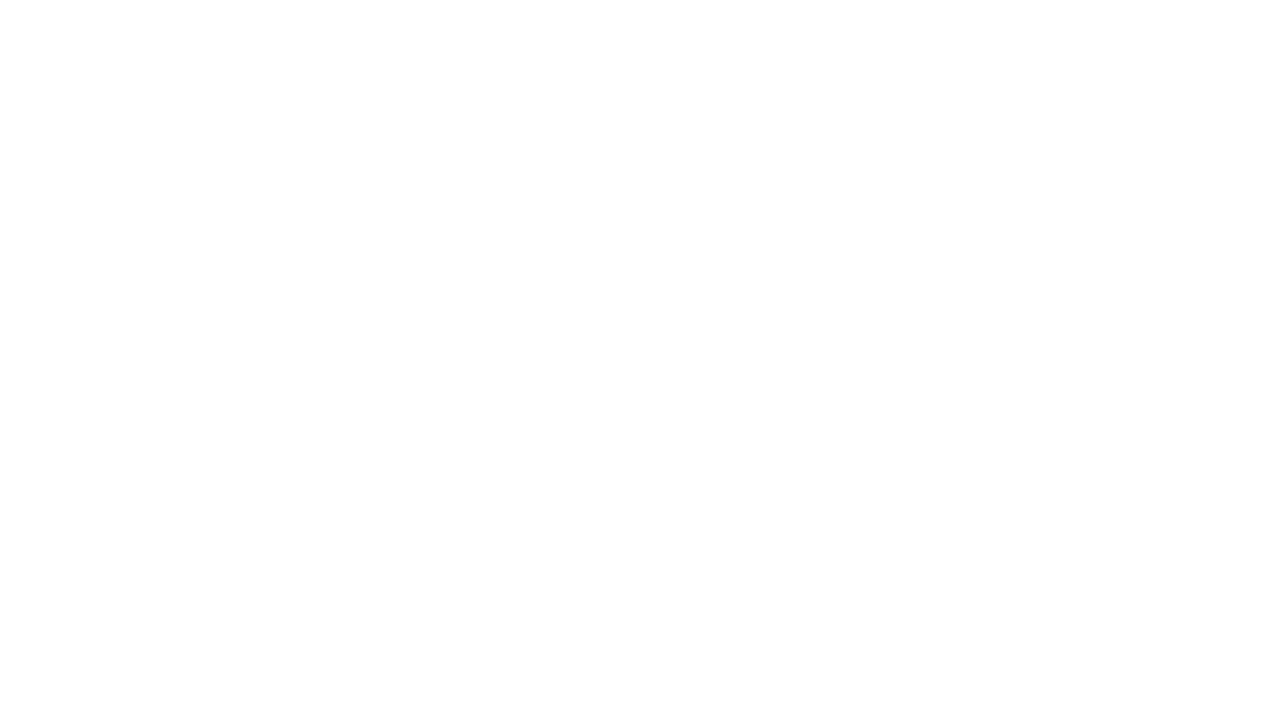

Clicked footer link 11
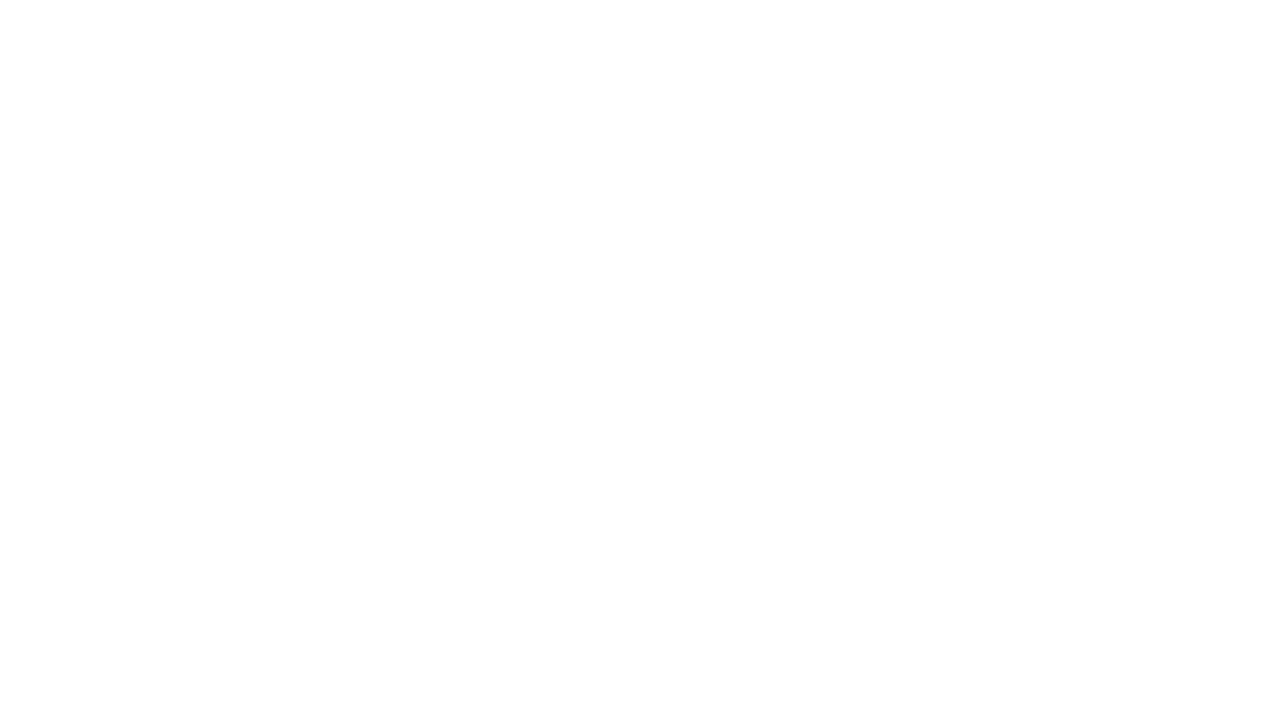

Navigated back from footer link 11
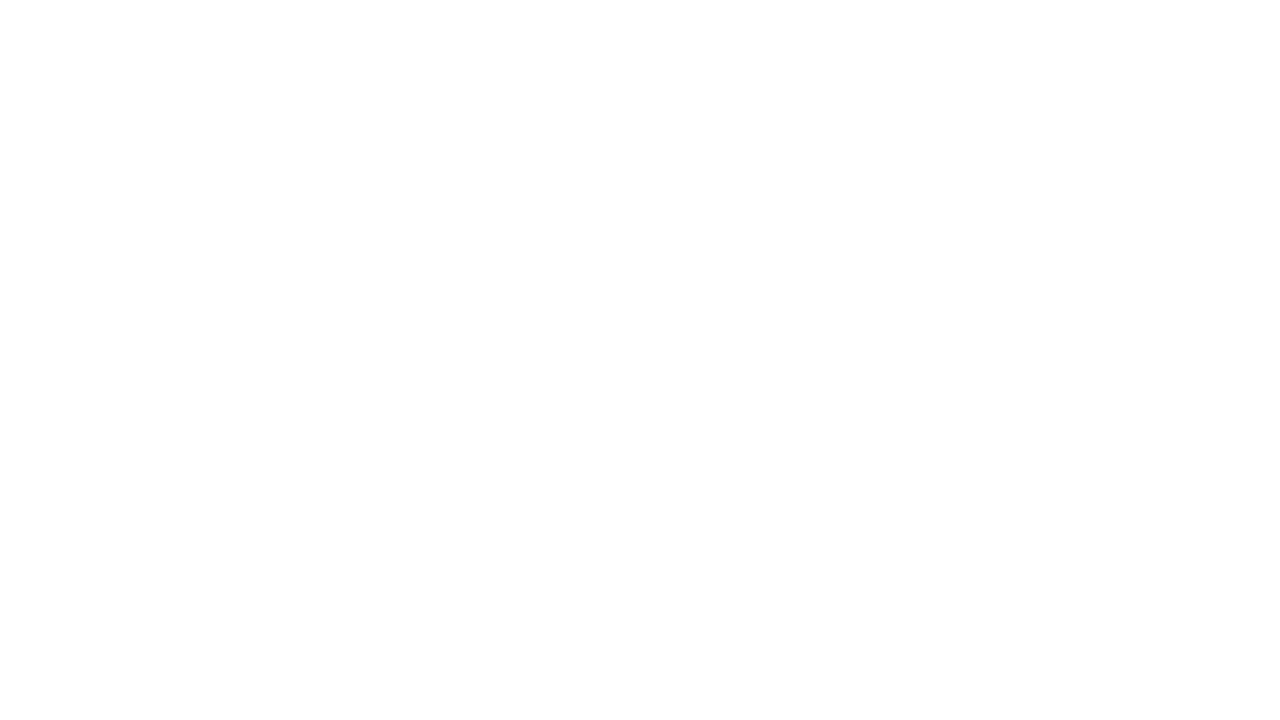

Waited 500ms before interacting with footer link 12
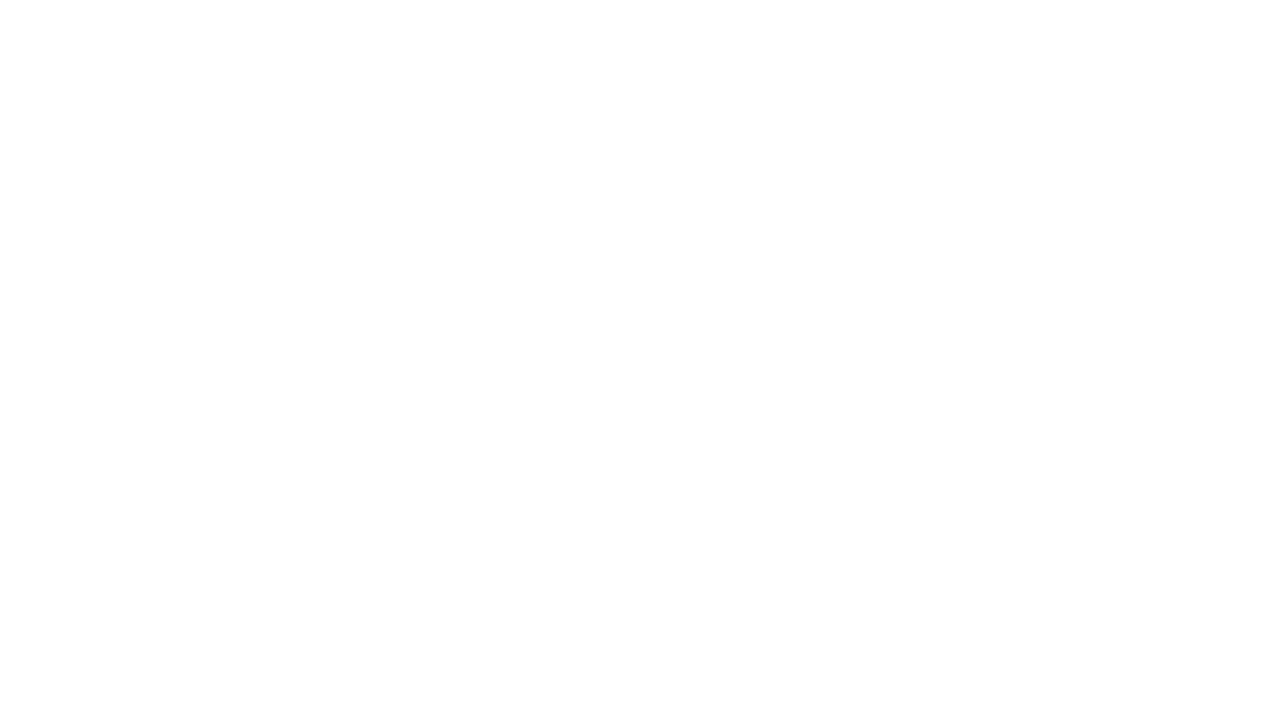

Clicked footer link 12
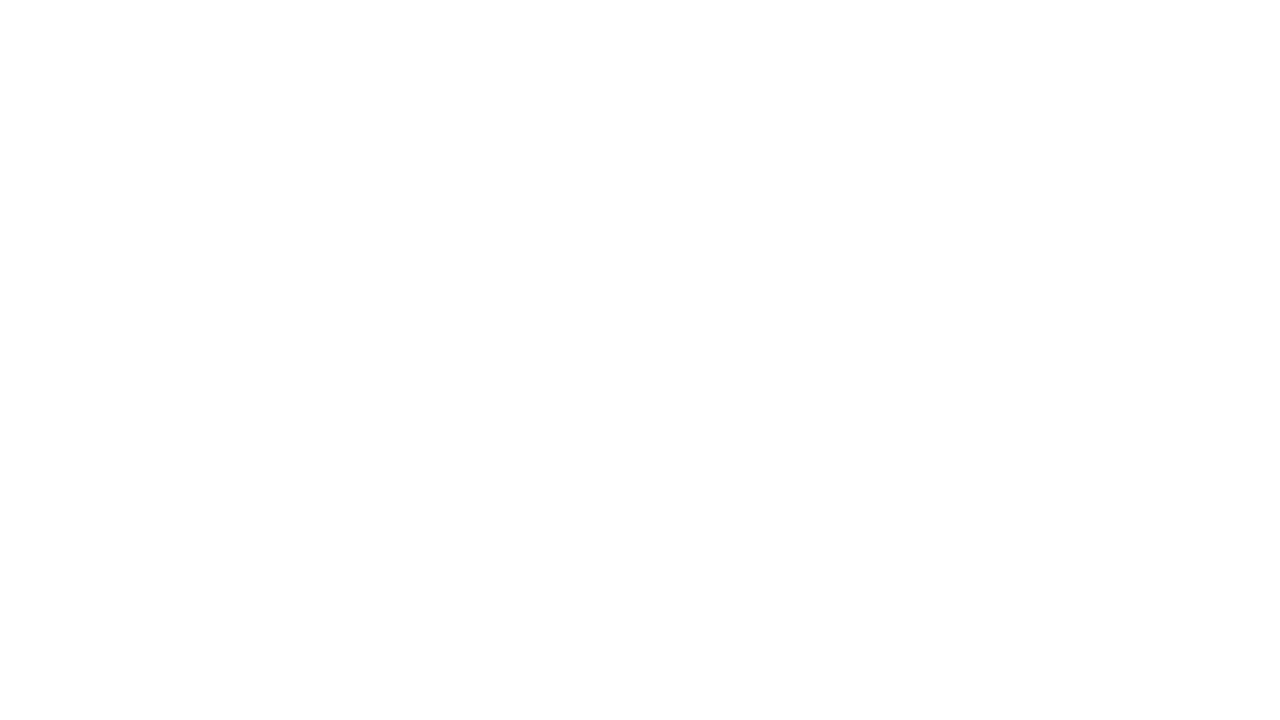

Navigated back from footer link 12
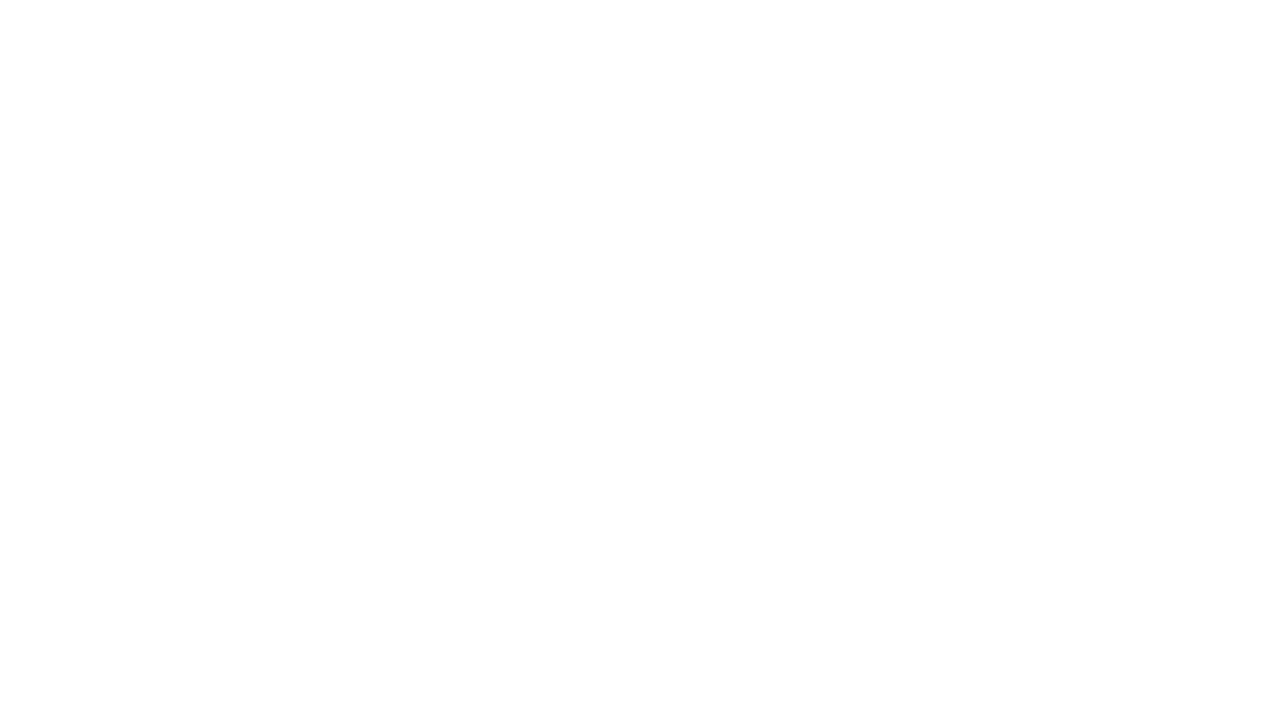

Waited 500ms before interacting with footer link 13
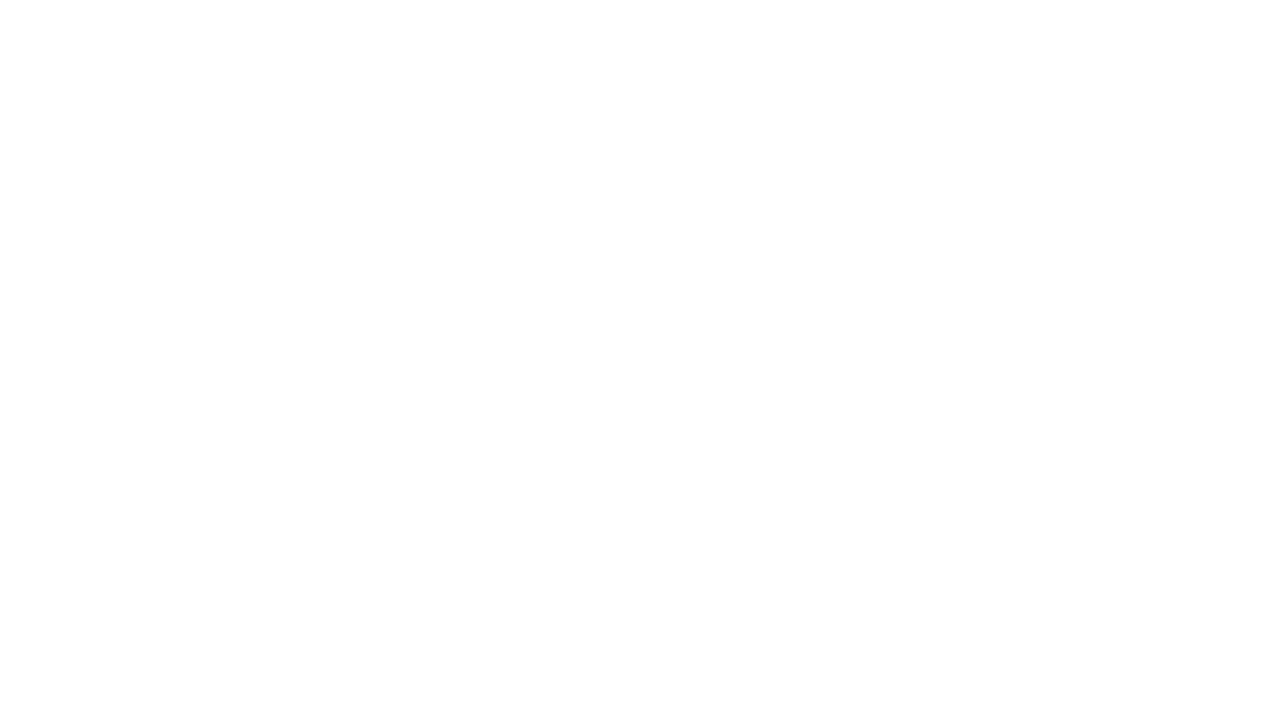

Clicked footer link 13
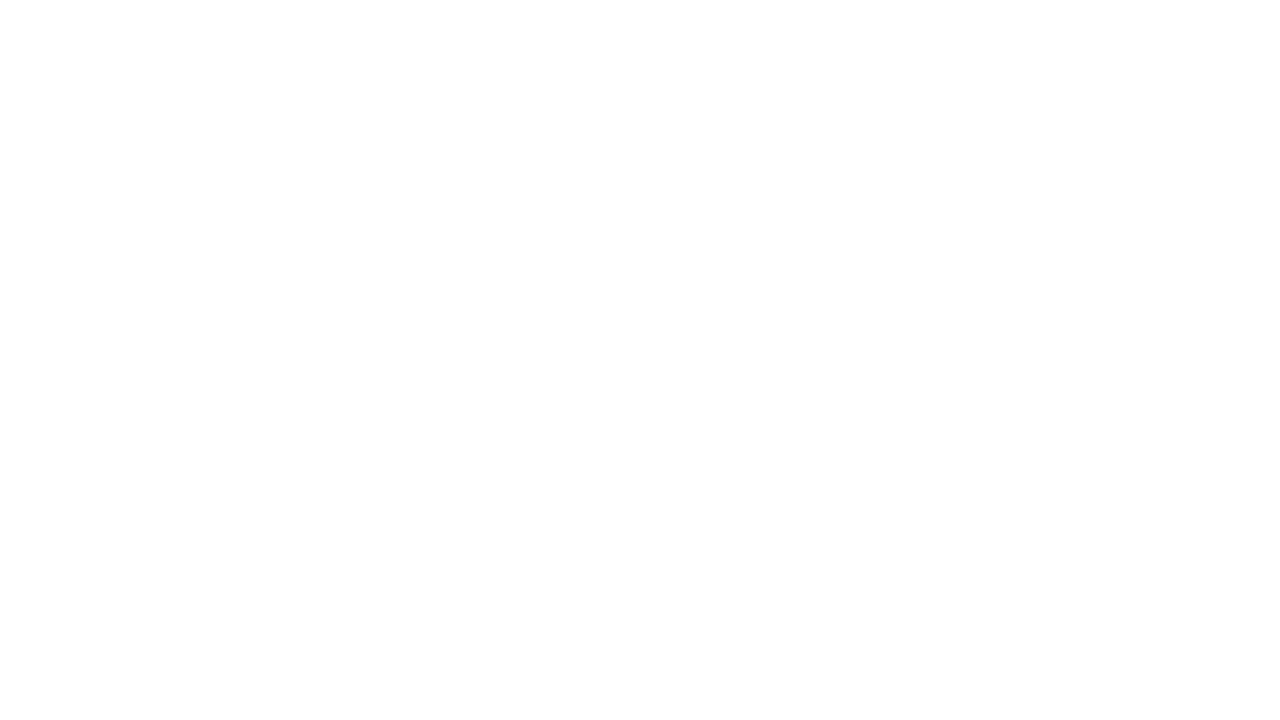

Navigated back from footer link 13
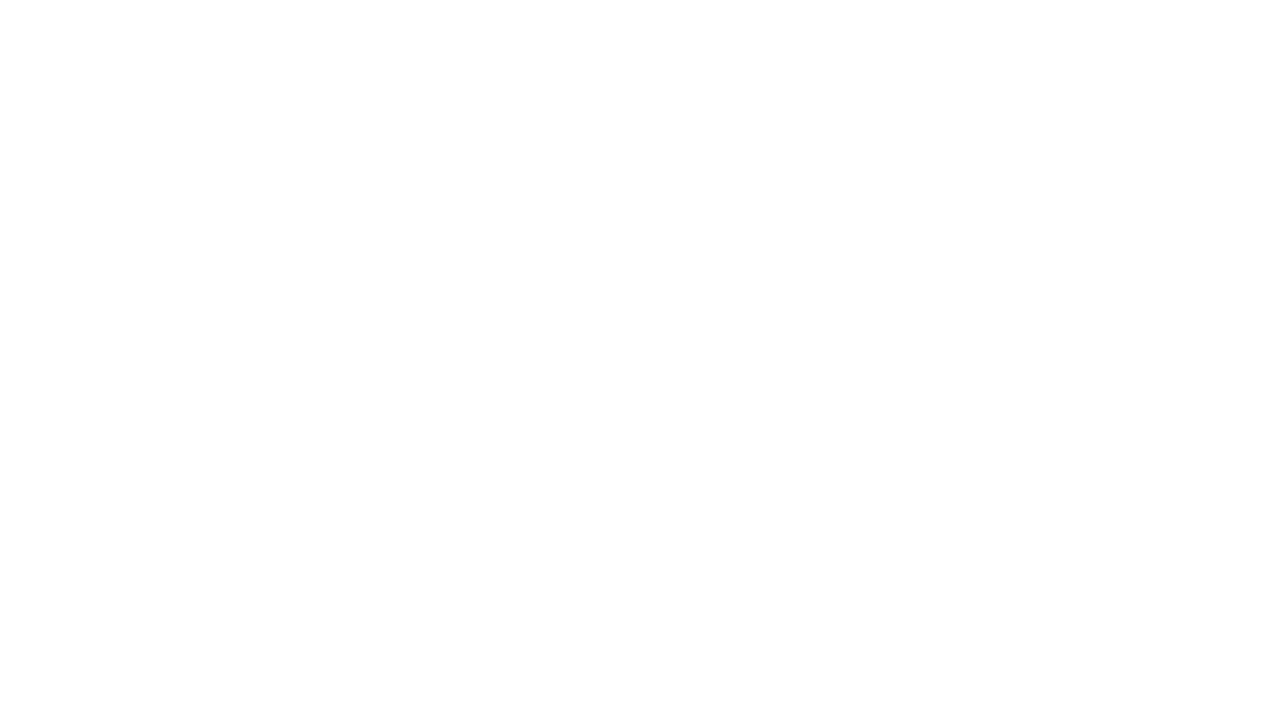

Waited 500ms before interacting with footer link 14
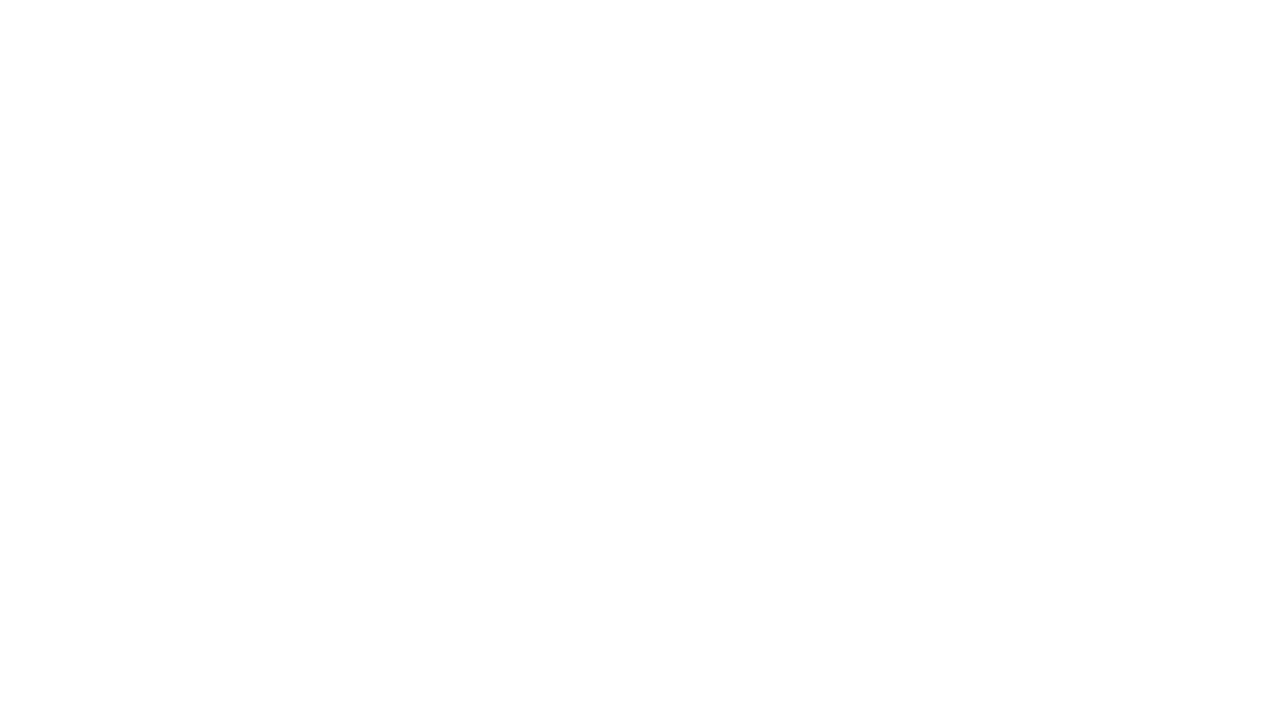

Clicked footer link 14
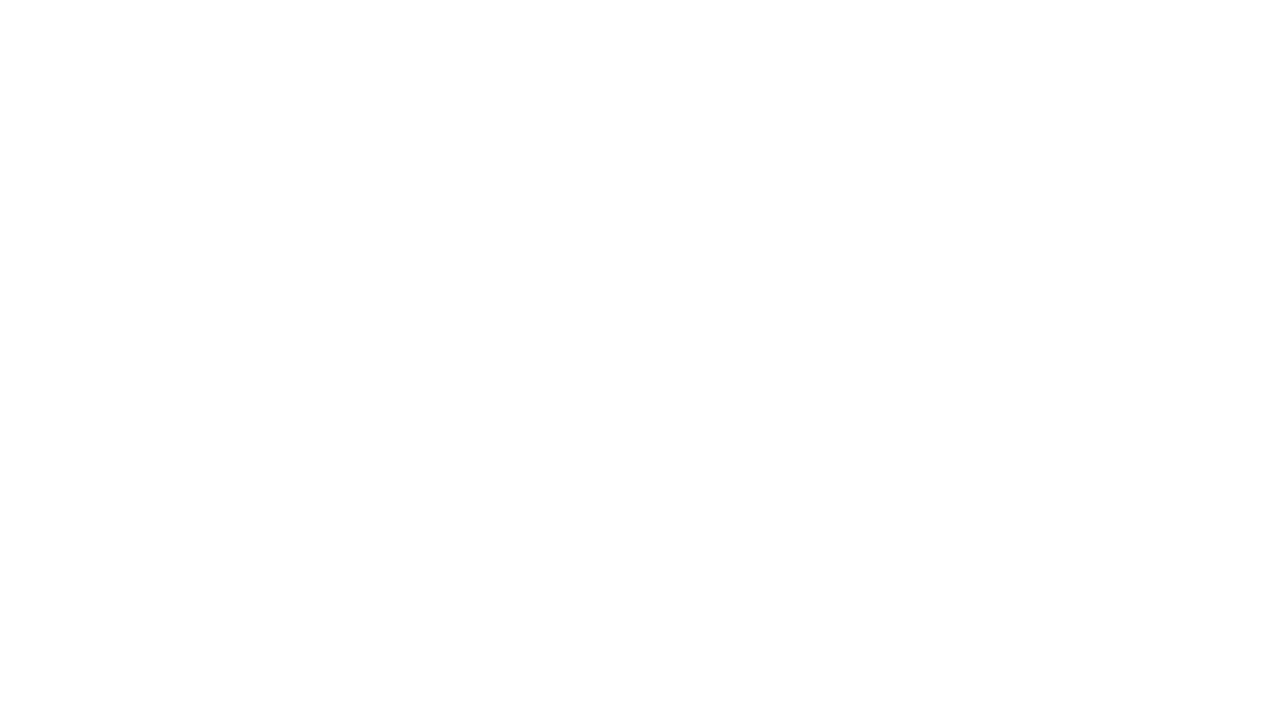

Navigated back from footer link 14
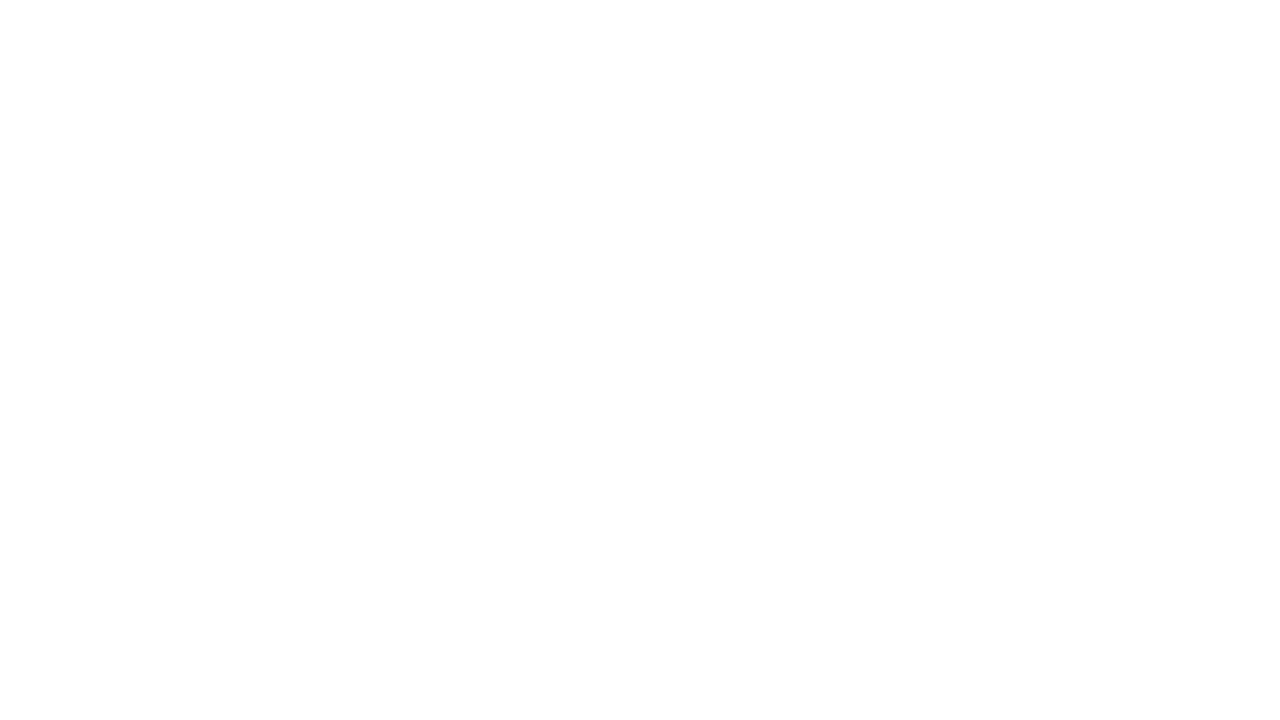

Waited 500ms before interacting with footer link 15
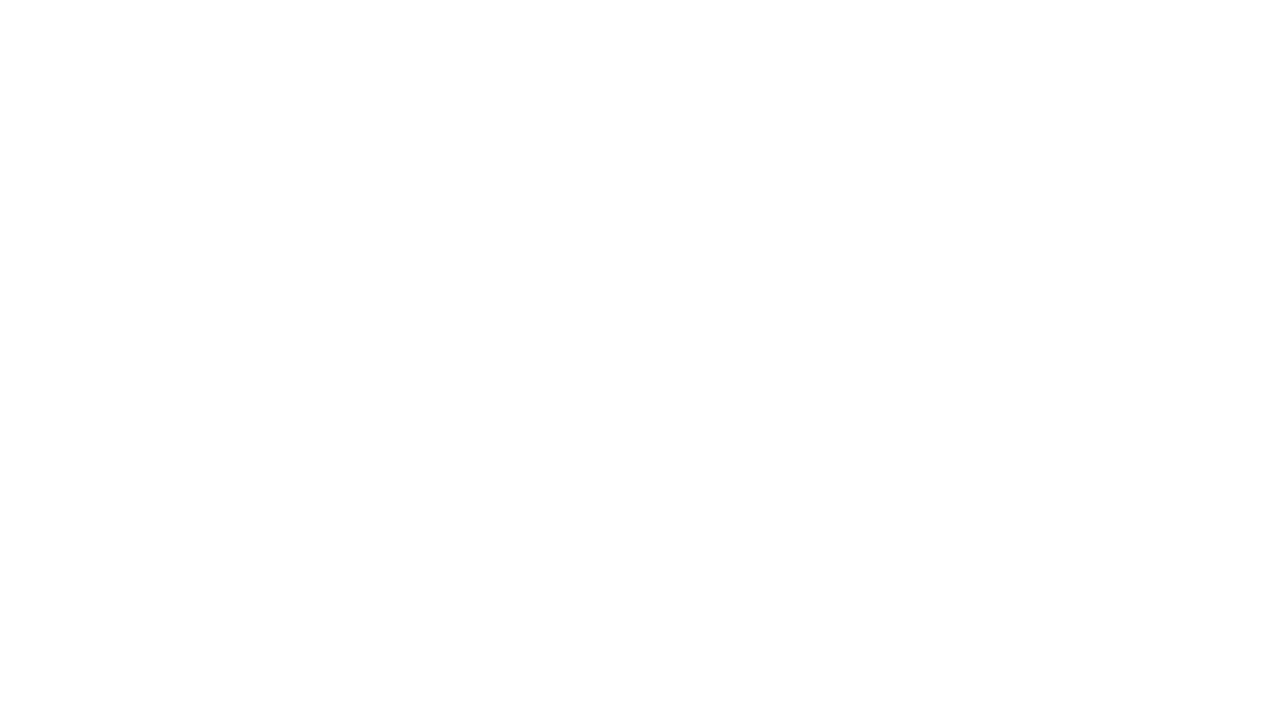

Clicked footer link 15
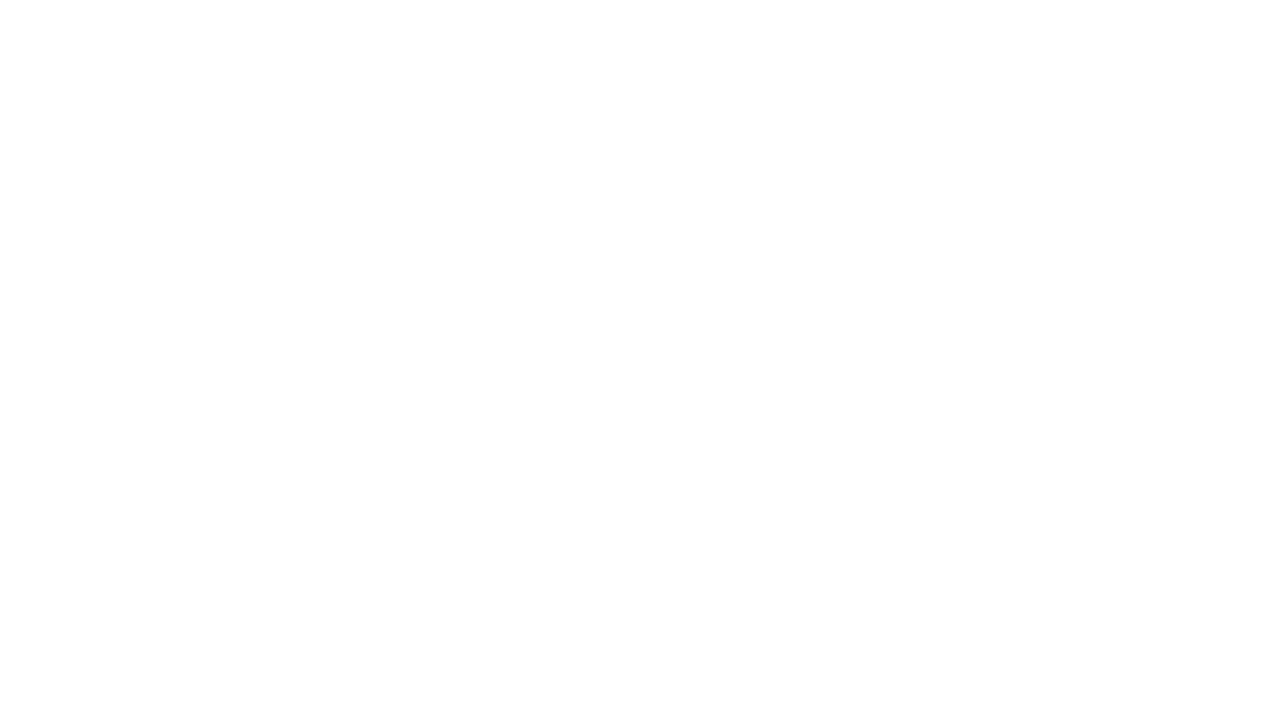

Navigated back from footer link 15
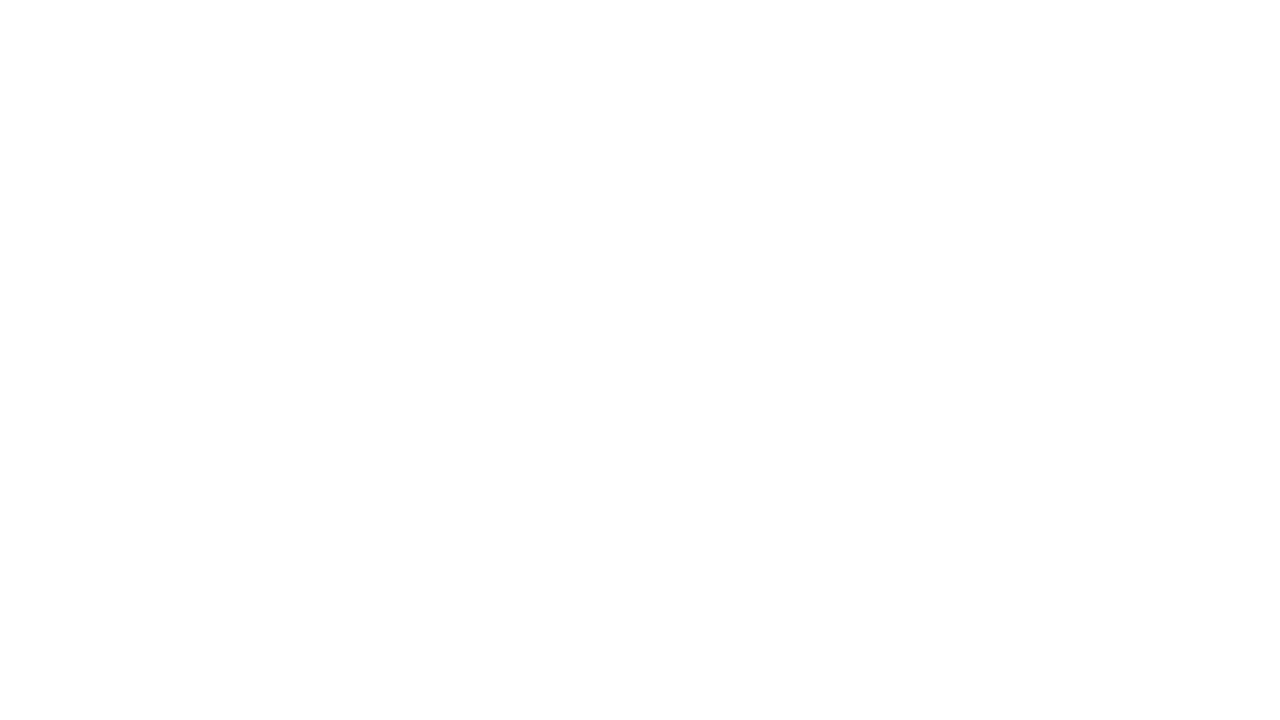

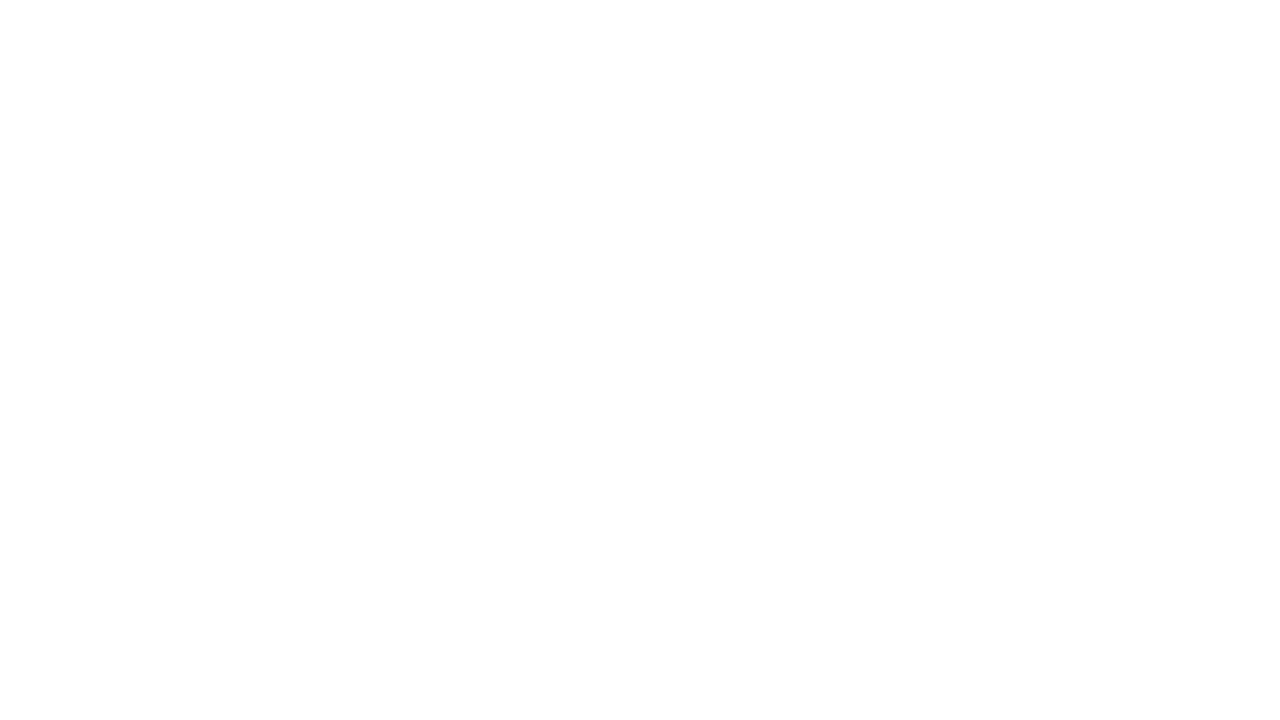